Tests multiple checkbox selection by iterating through all checkboxes to select and deselect them, then specifically selects the Heart Attack checkbox

Starting URL: https://automationfc.github.io/multiple-fields/

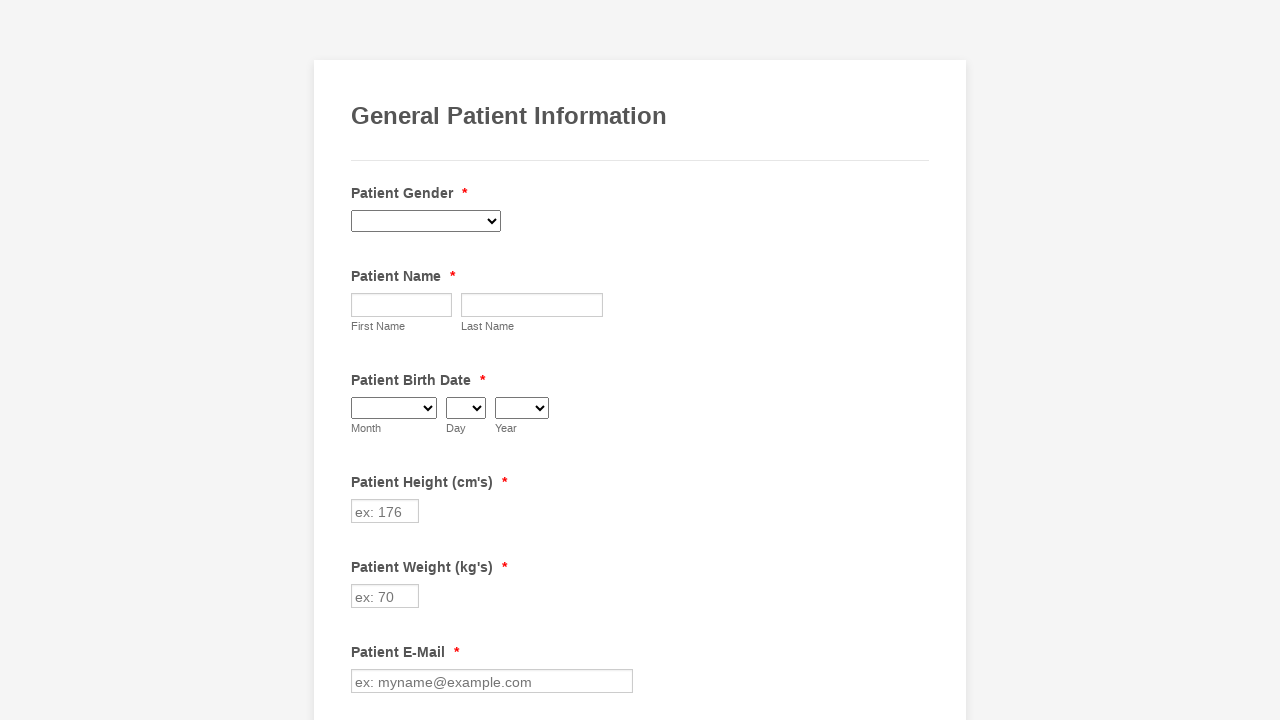

Navigated to multiple fields test page
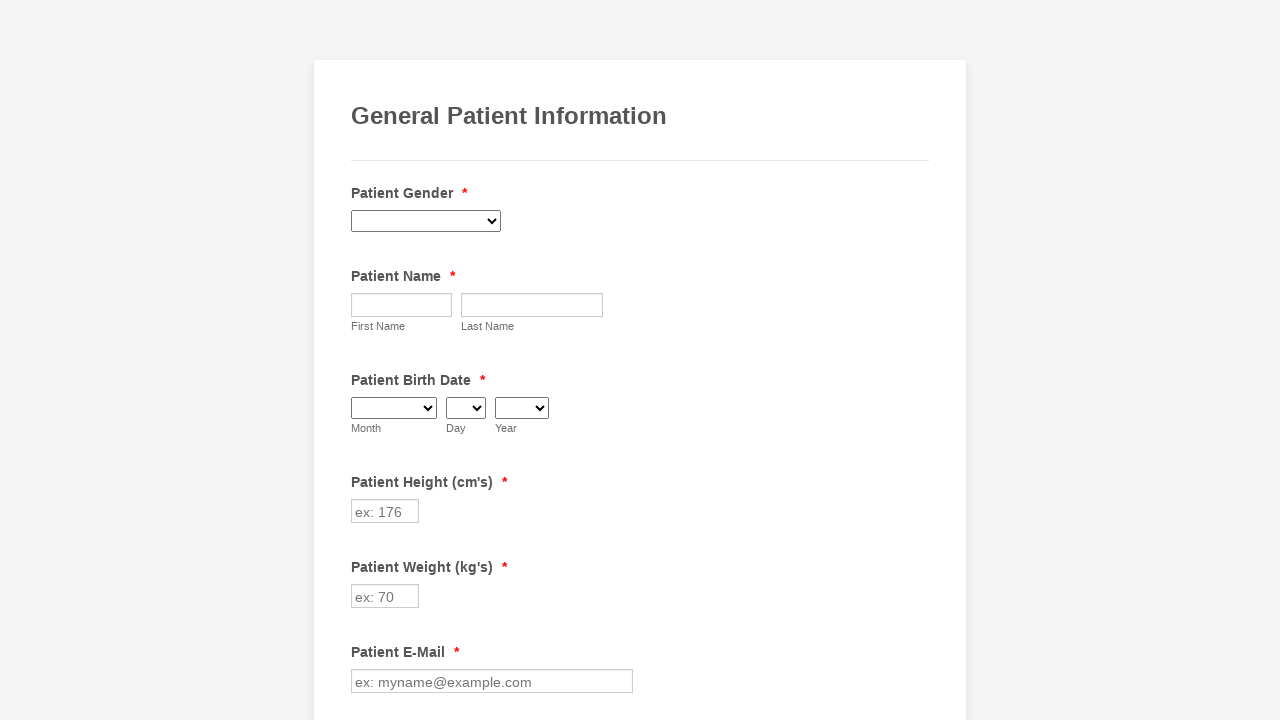

Found 29 checkboxes on the page
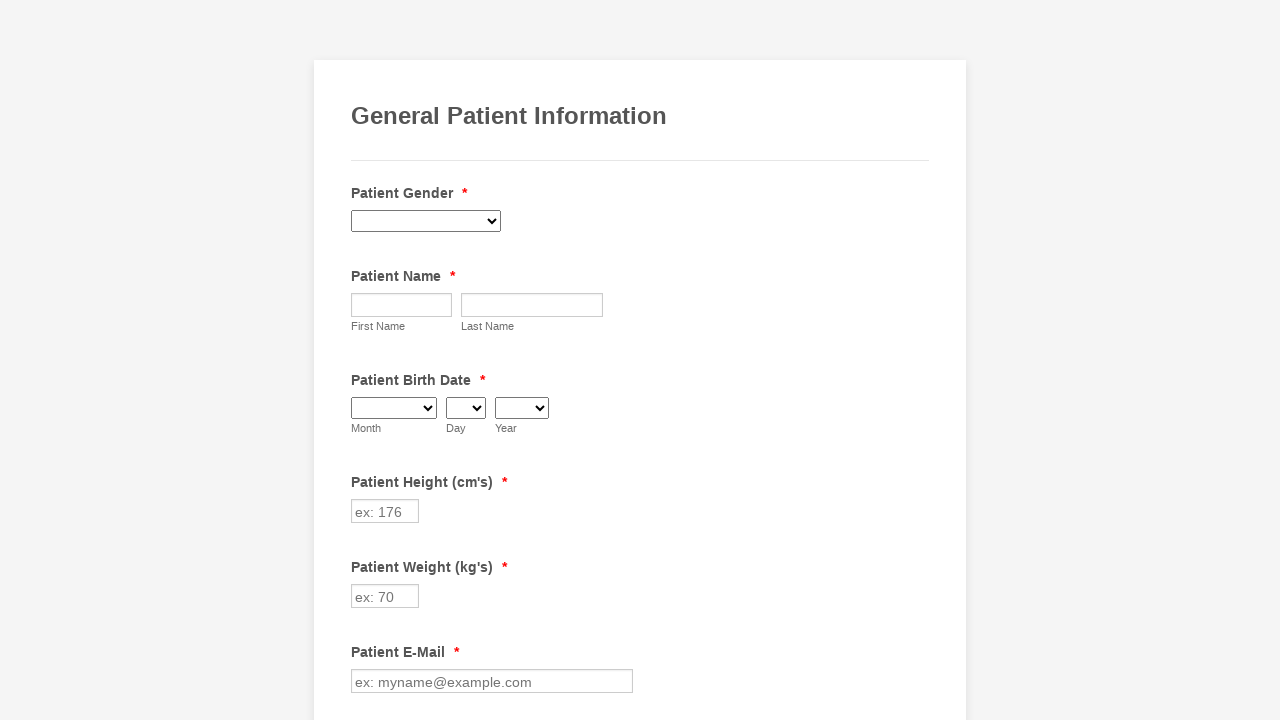

Selected checkbox 1 of 29 at (362, 360) on input.form-checkbox >> nth=0
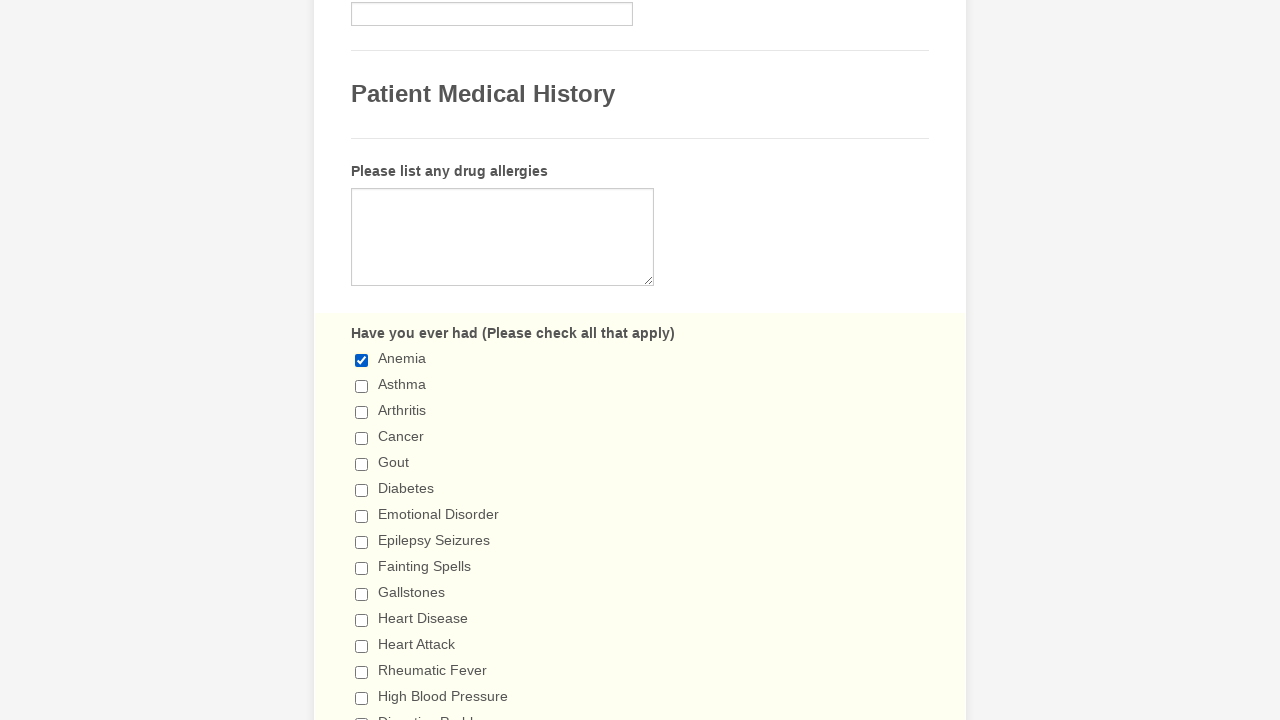

Deselected checkbox 1 of 29 at (362, 360) on input.form-checkbox >> nth=0
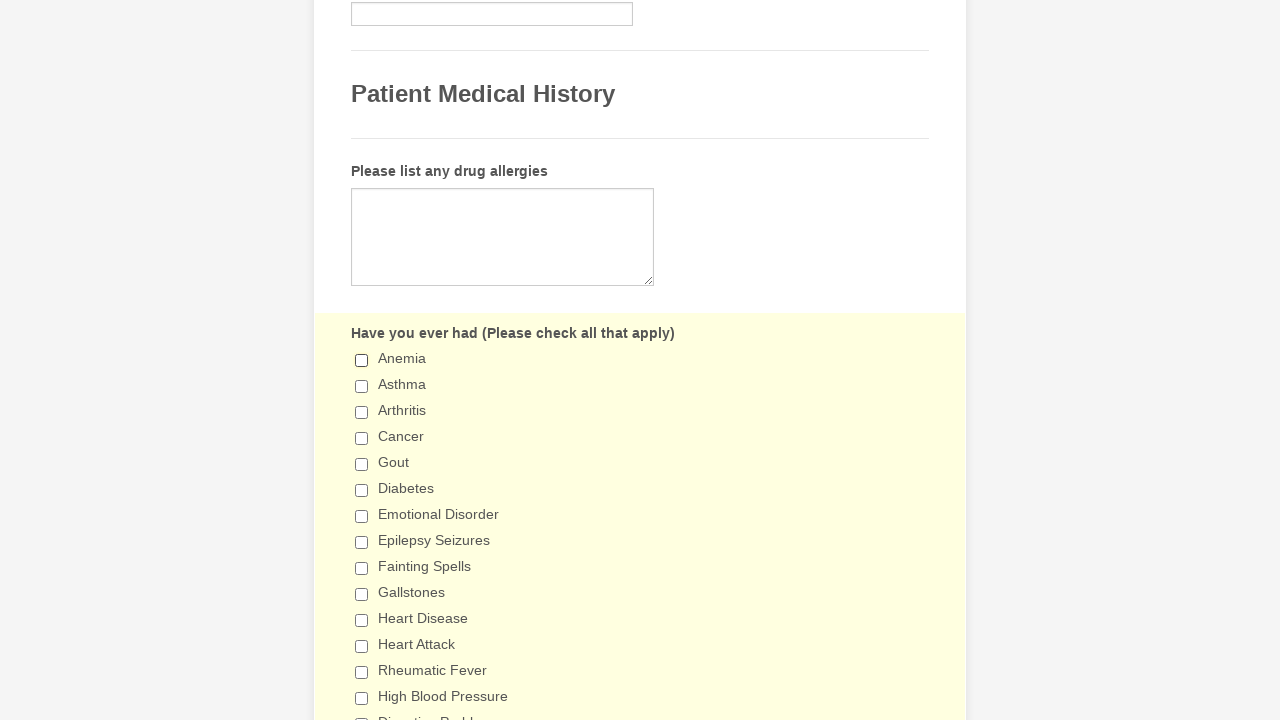

Selected checkbox 2 of 29 at (362, 386) on input.form-checkbox >> nth=1
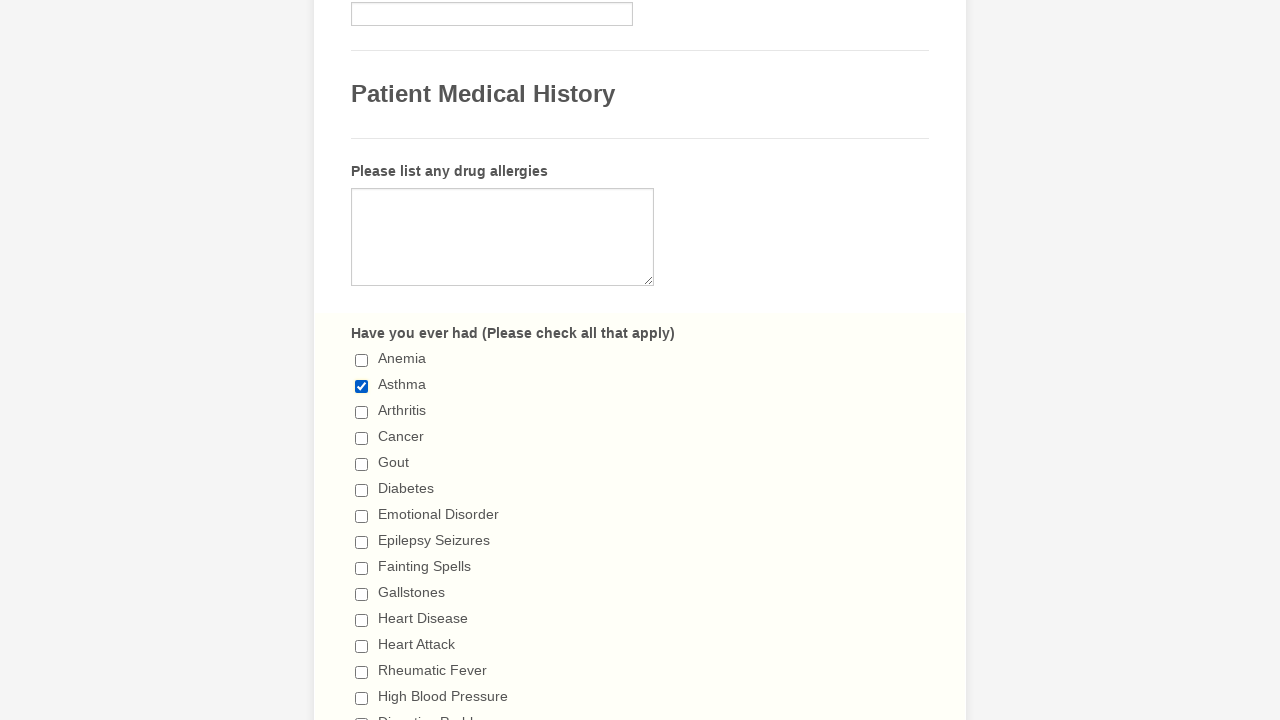

Deselected checkbox 2 of 29 at (362, 386) on input.form-checkbox >> nth=1
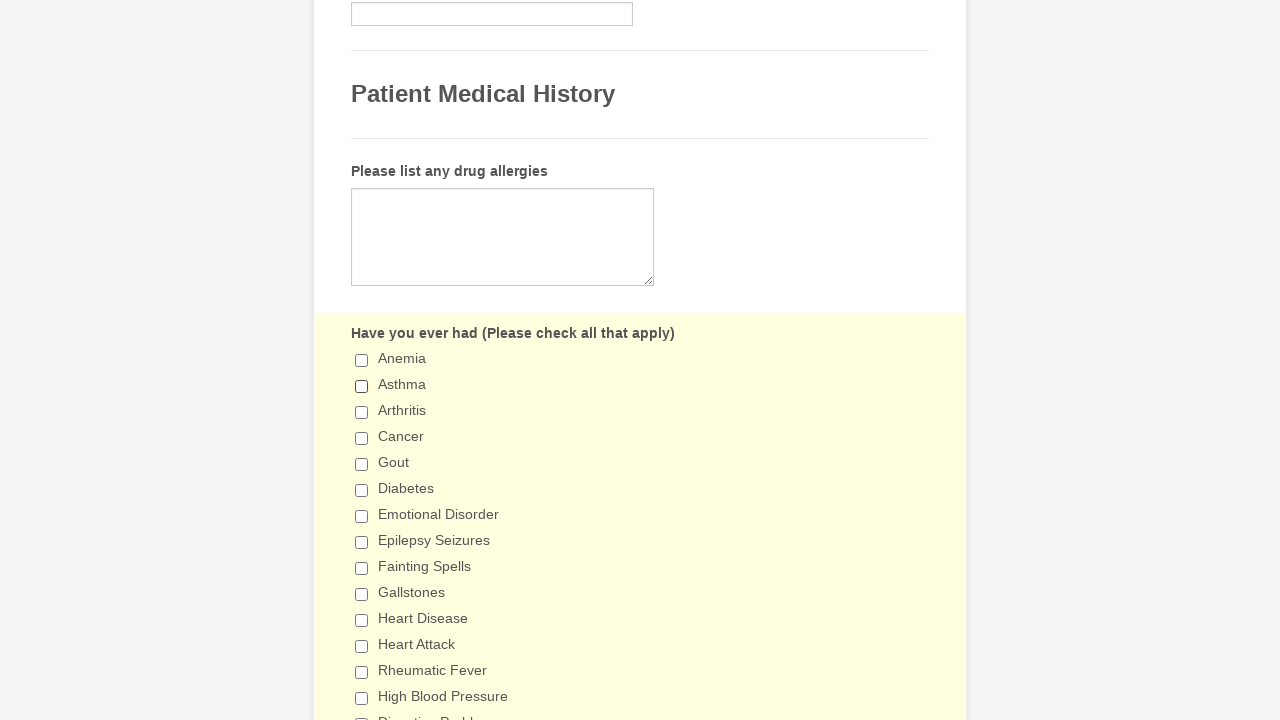

Selected checkbox 3 of 29 at (362, 412) on input.form-checkbox >> nth=2
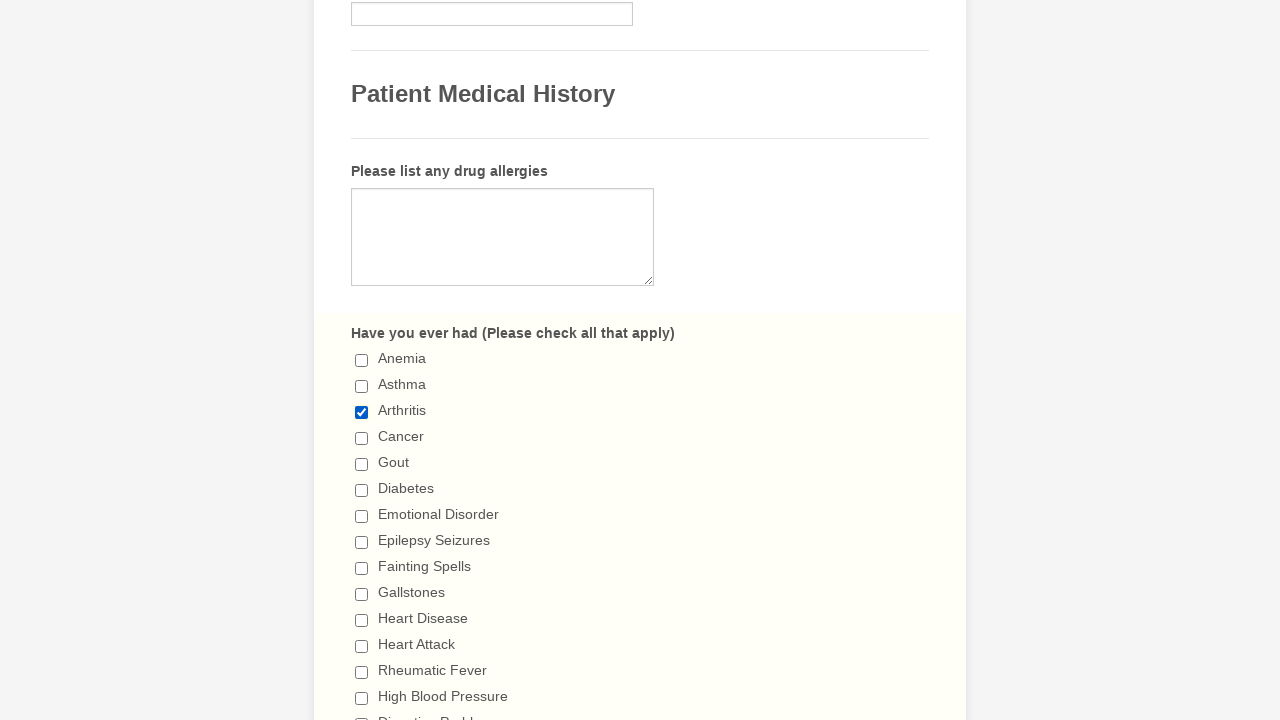

Deselected checkbox 3 of 29 at (362, 412) on input.form-checkbox >> nth=2
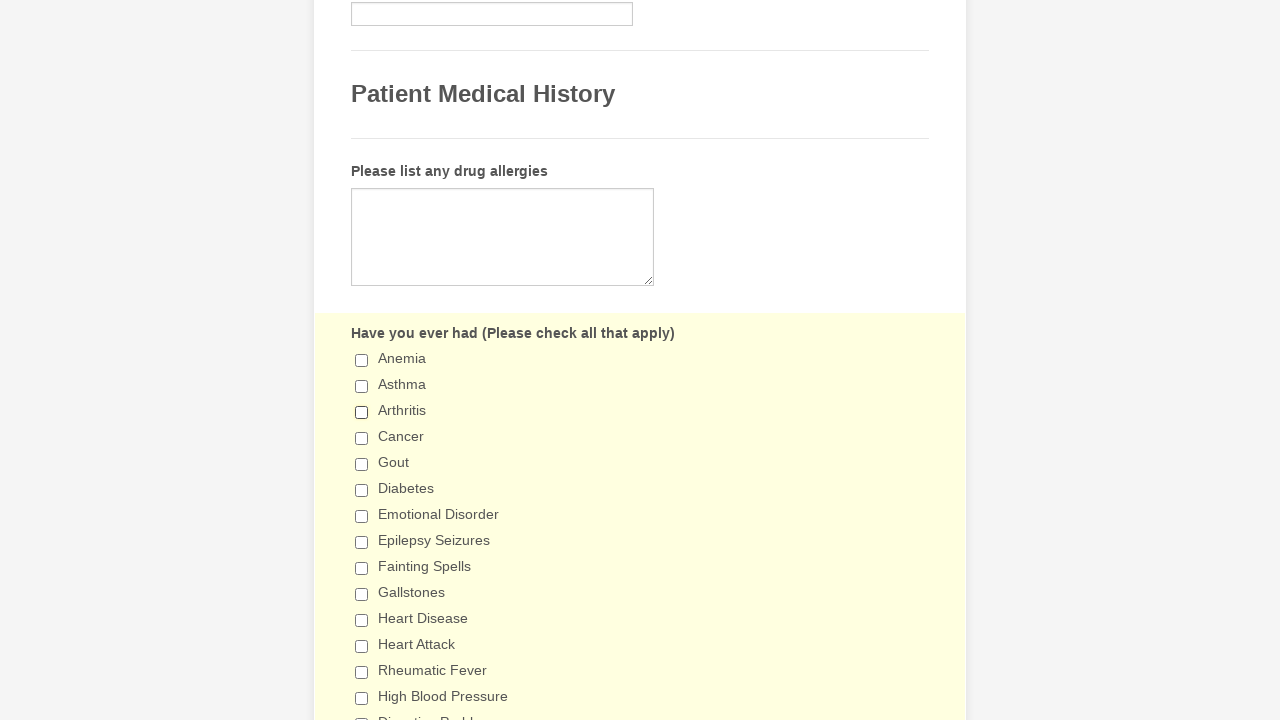

Selected checkbox 4 of 29 at (362, 438) on input.form-checkbox >> nth=3
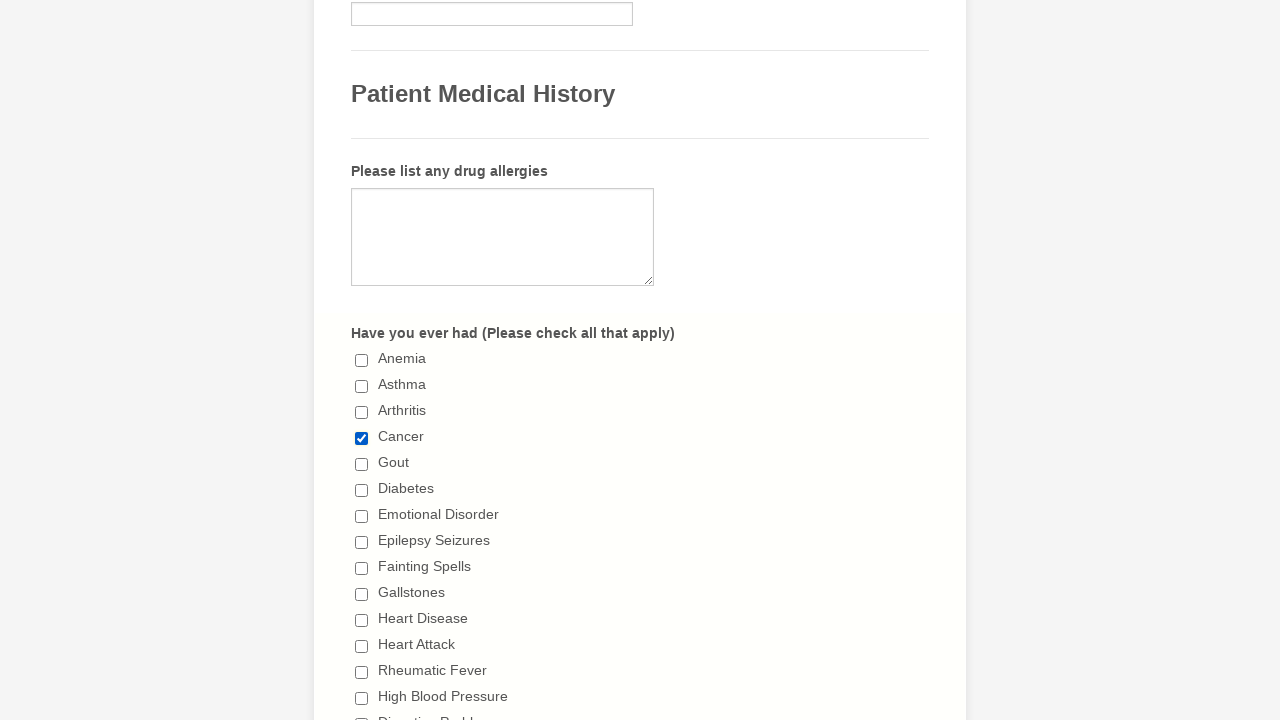

Deselected checkbox 4 of 29 at (362, 438) on input.form-checkbox >> nth=3
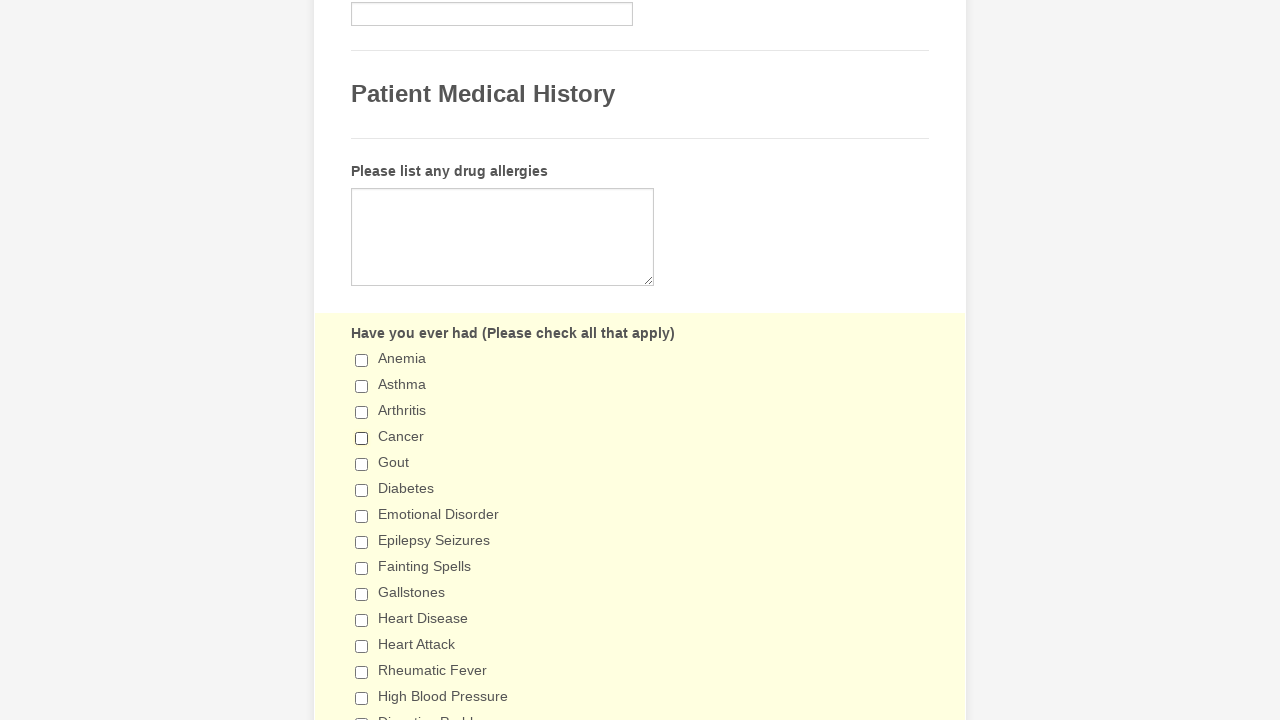

Selected checkbox 5 of 29 at (362, 464) on input.form-checkbox >> nth=4
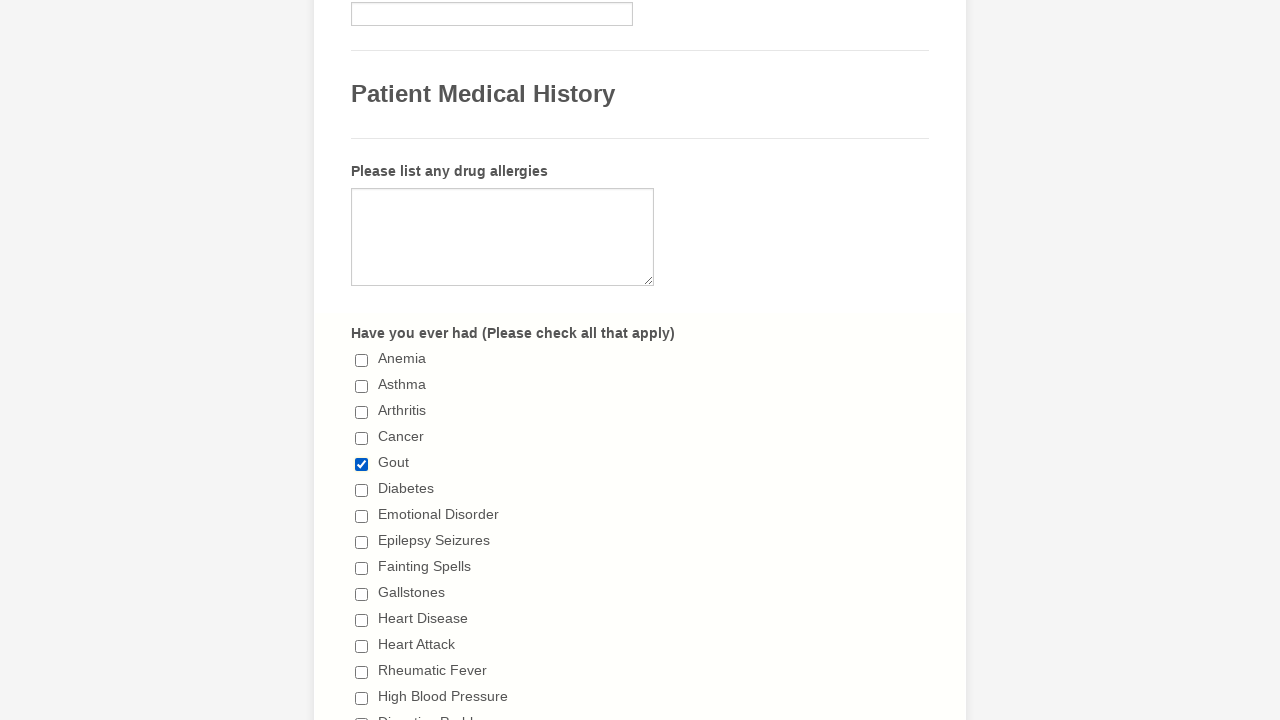

Deselected checkbox 5 of 29 at (362, 464) on input.form-checkbox >> nth=4
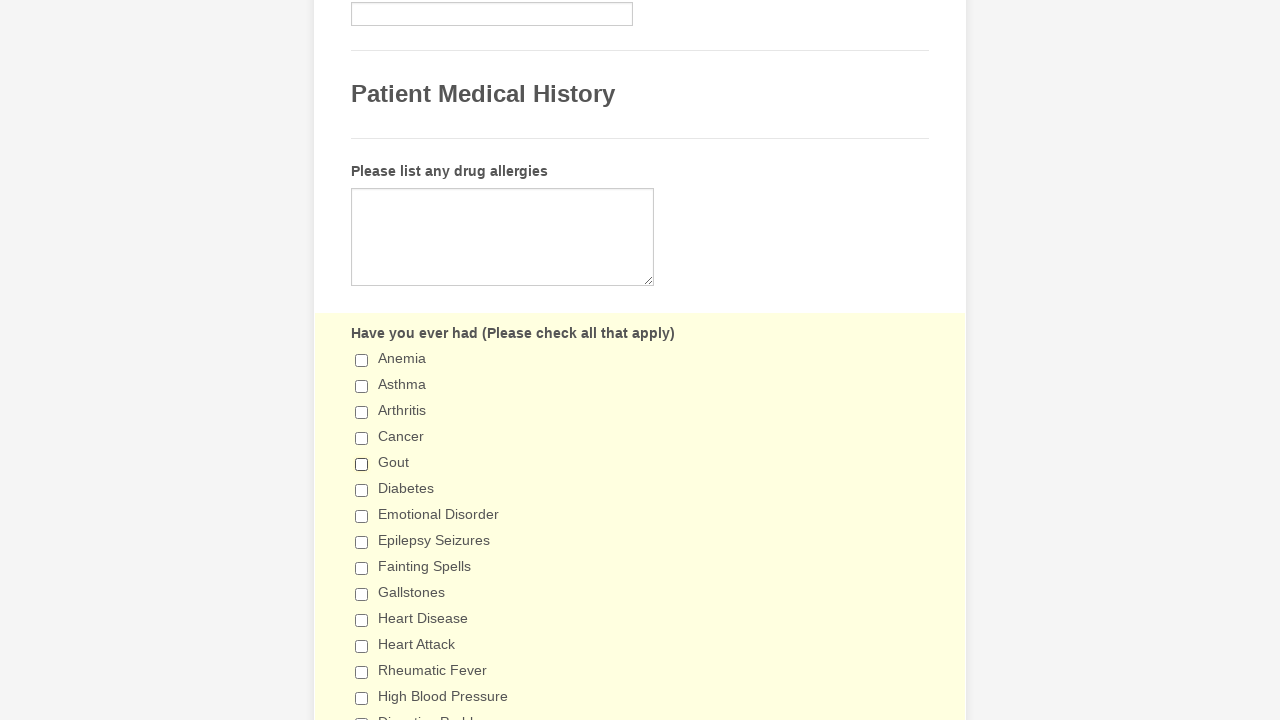

Selected checkbox 6 of 29 at (362, 490) on input.form-checkbox >> nth=5
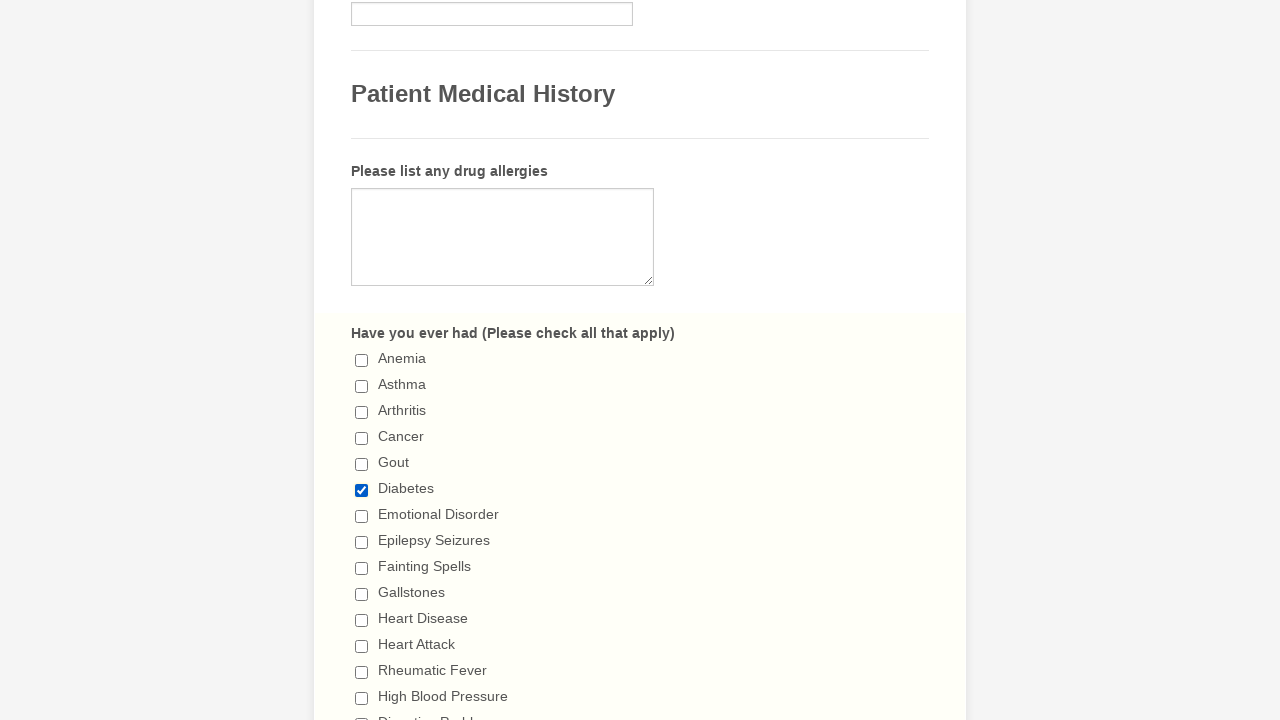

Deselected checkbox 6 of 29 at (362, 490) on input.form-checkbox >> nth=5
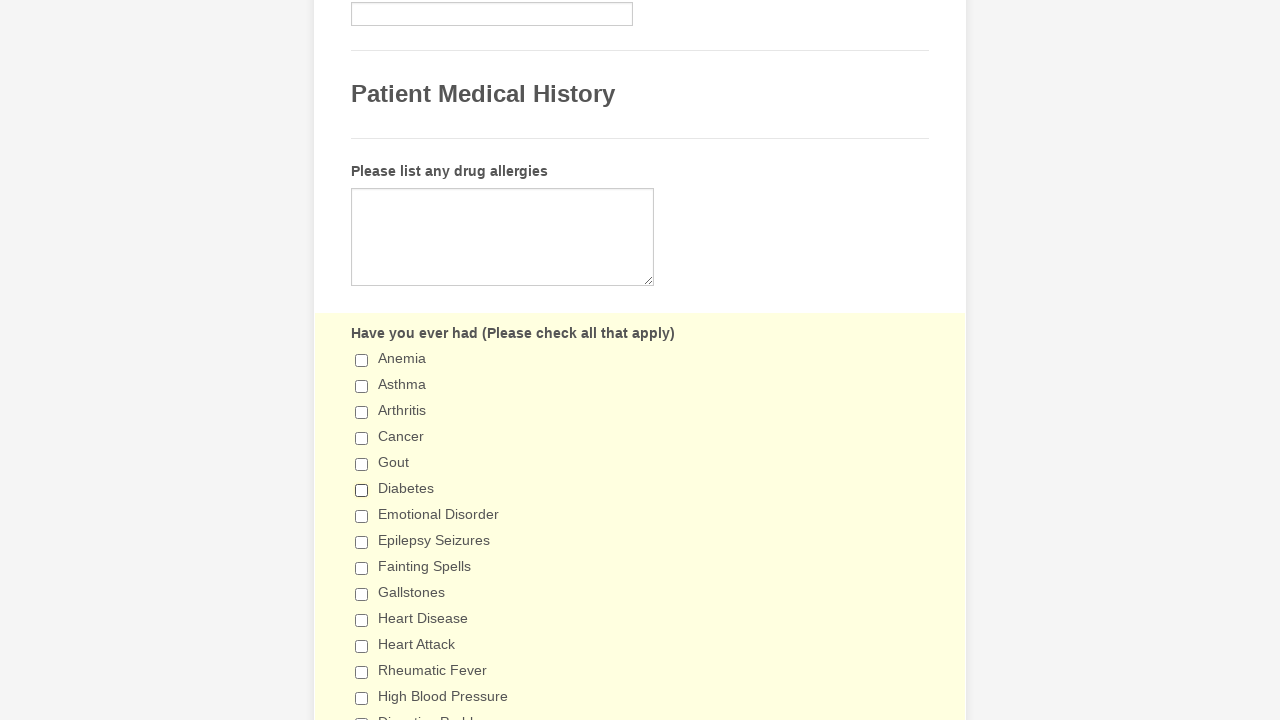

Selected checkbox 7 of 29 at (362, 516) on input.form-checkbox >> nth=6
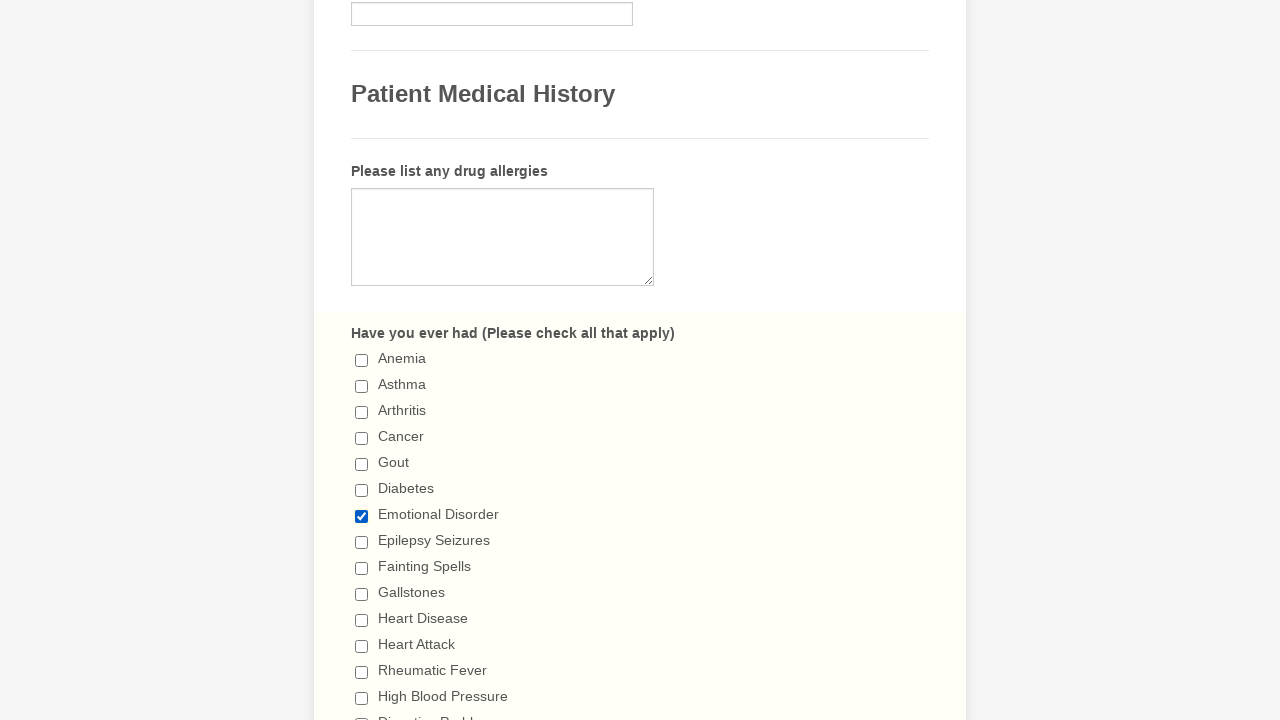

Deselected checkbox 7 of 29 at (362, 516) on input.form-checkbox >> nth=6
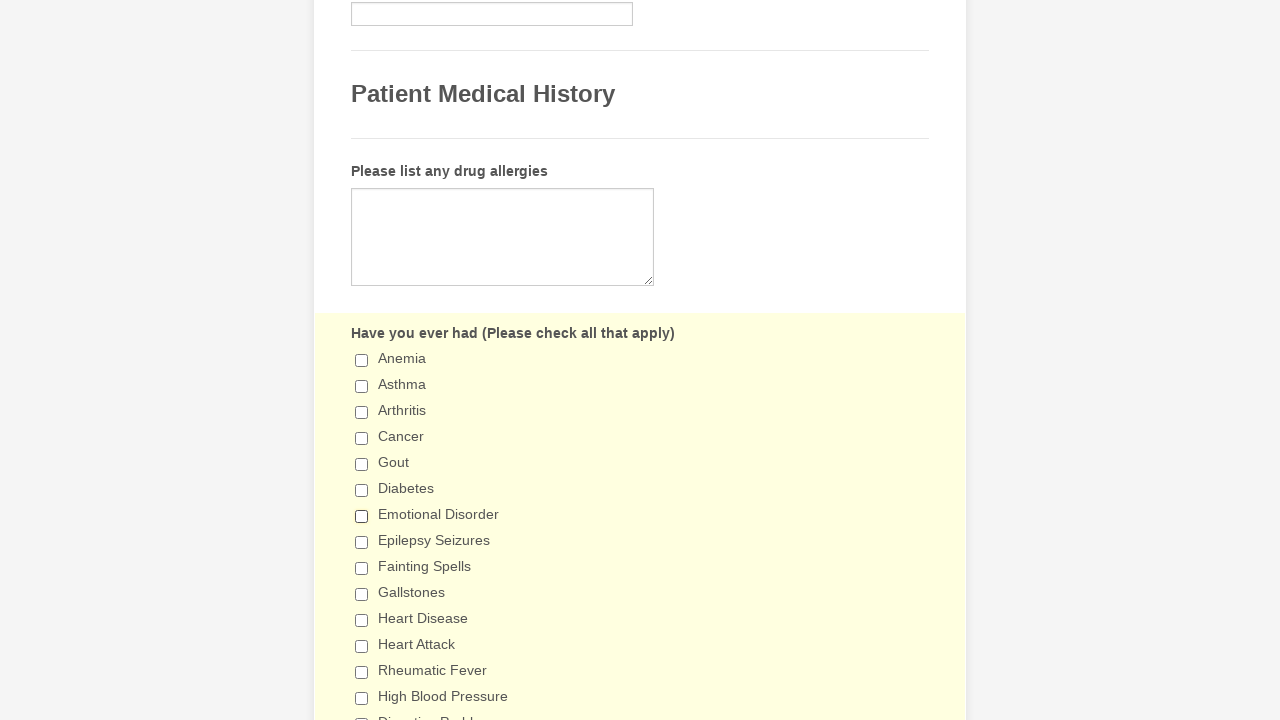

Selected checkbox 8 of 29 at (362, 542) on input.form-checkbox >> nth=7
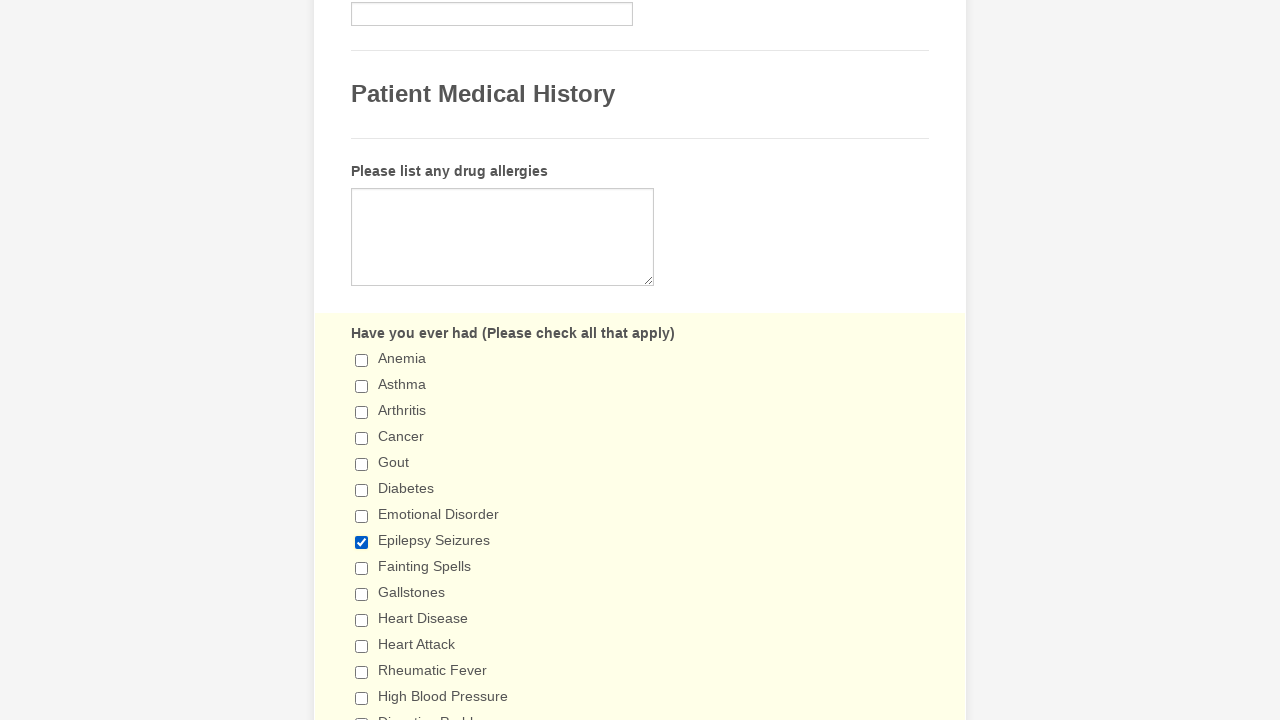

Deselected checkbox 8 of 29 at (362, 542) on input.form-checkbox >> nth=7
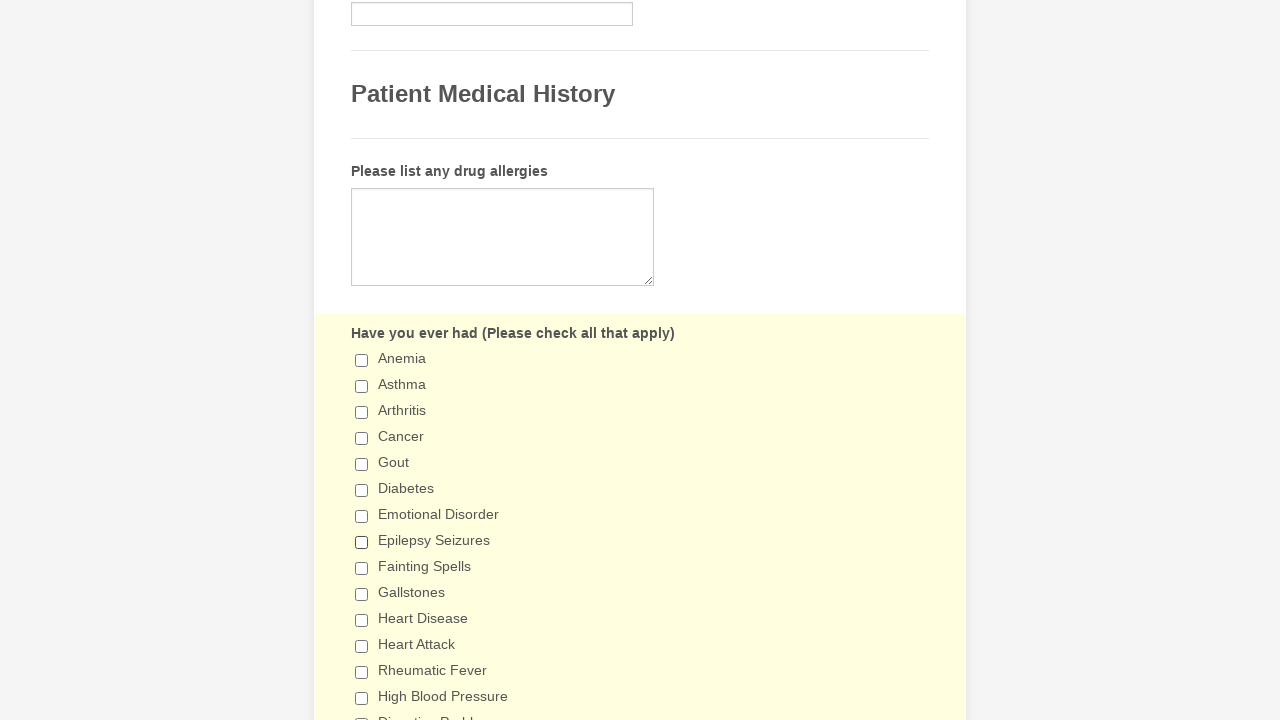

Selected checkbox 9 of 29 at (362, 568) on input.form-checkbox >> nth=8
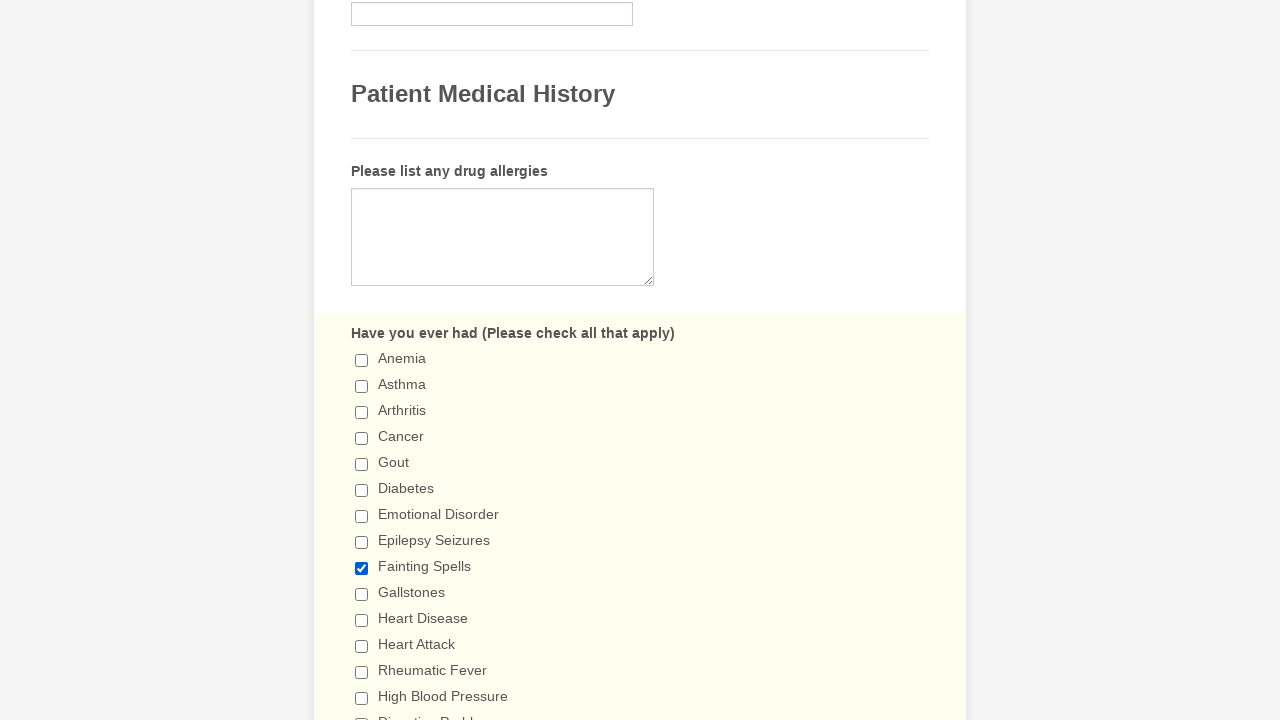

Deselected checkbox 9 of 29 at (362, 568) on input.form-checkbox >> nth=8
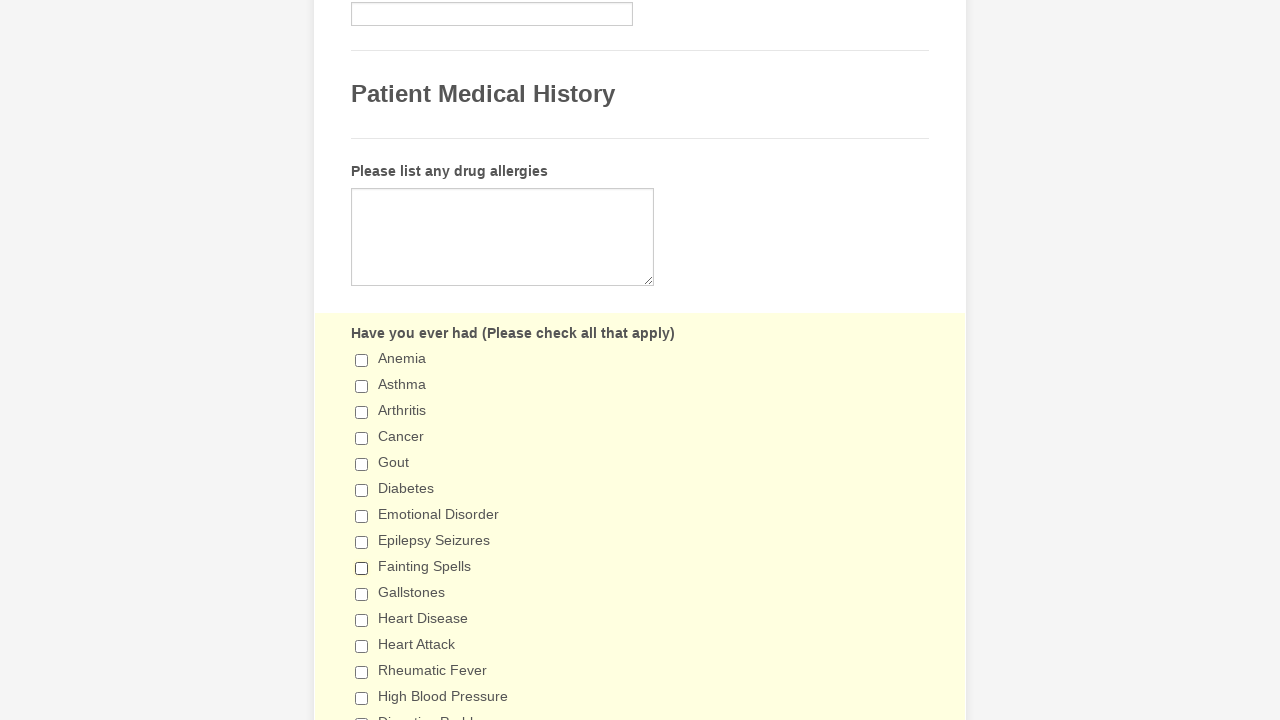

Selected checkbox 10 of 29 at (362, 594) on input.form-checkbox >> nth=9
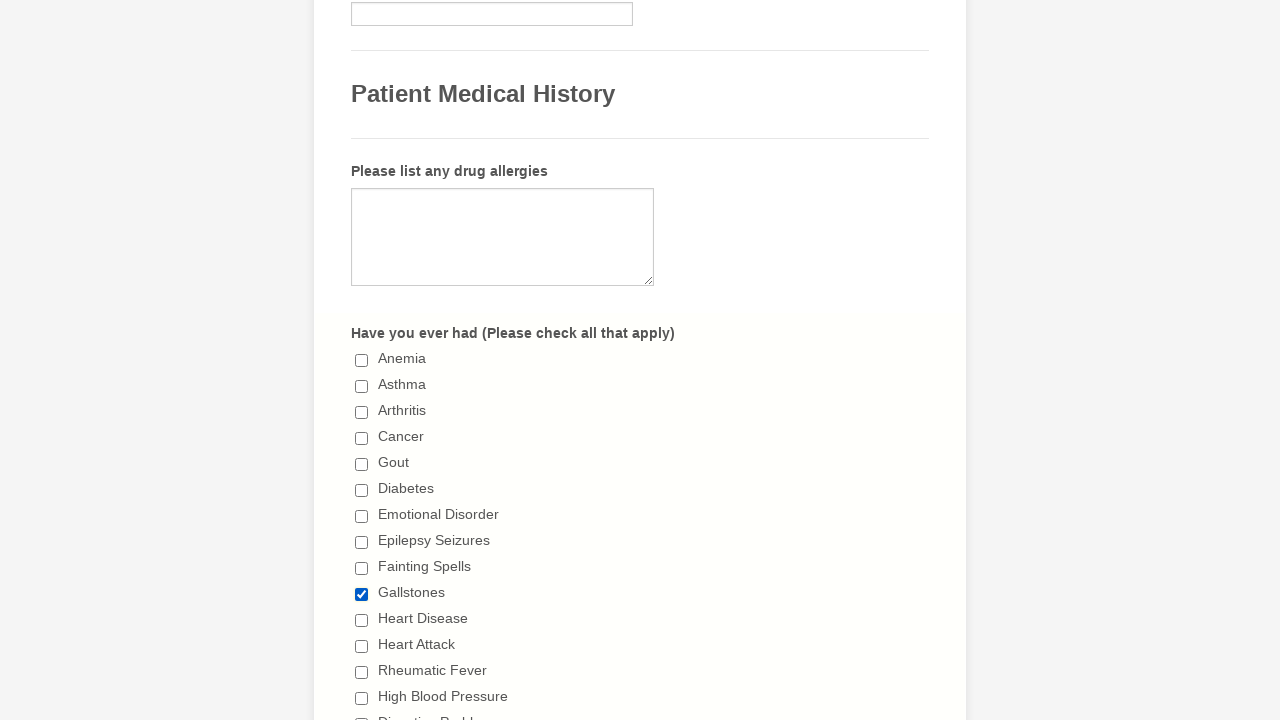

Deselected checkbox 10 of 29 at (362, 594) on input.form-checkbox >> nth=9
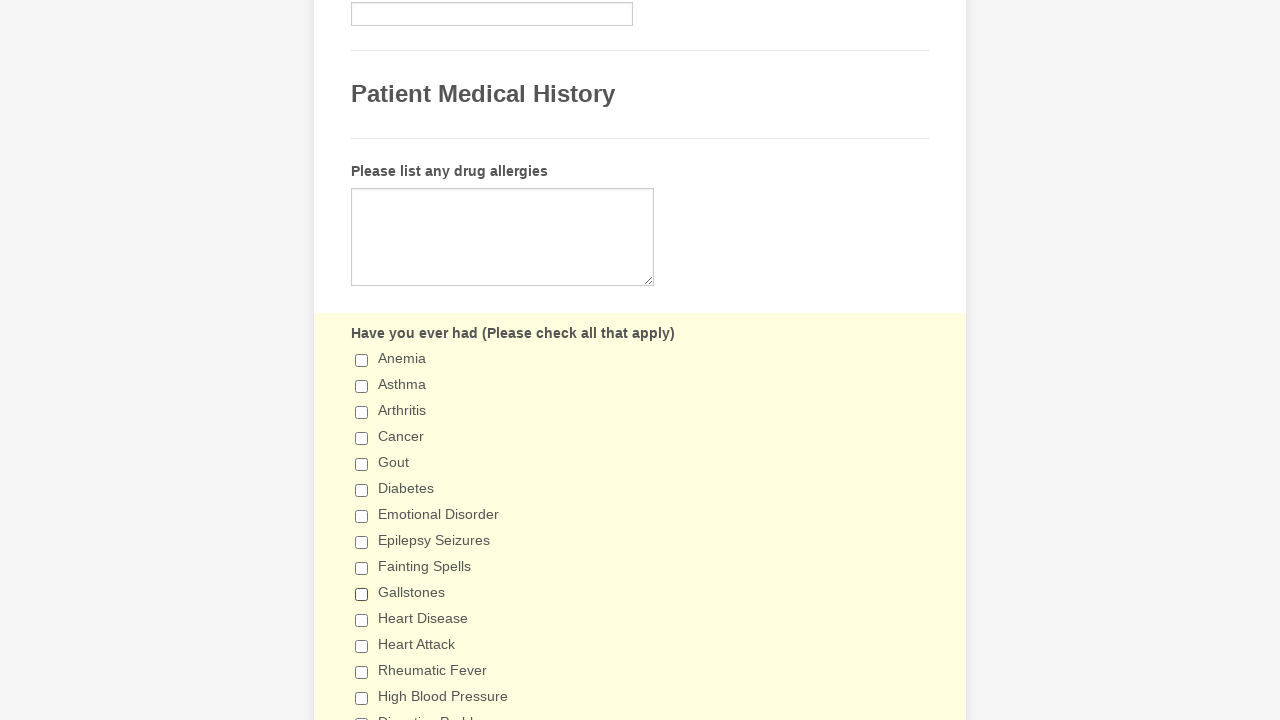

Selected checkbox 11 of 29 at (362, 620) on input.form-checkbox >> nth=10
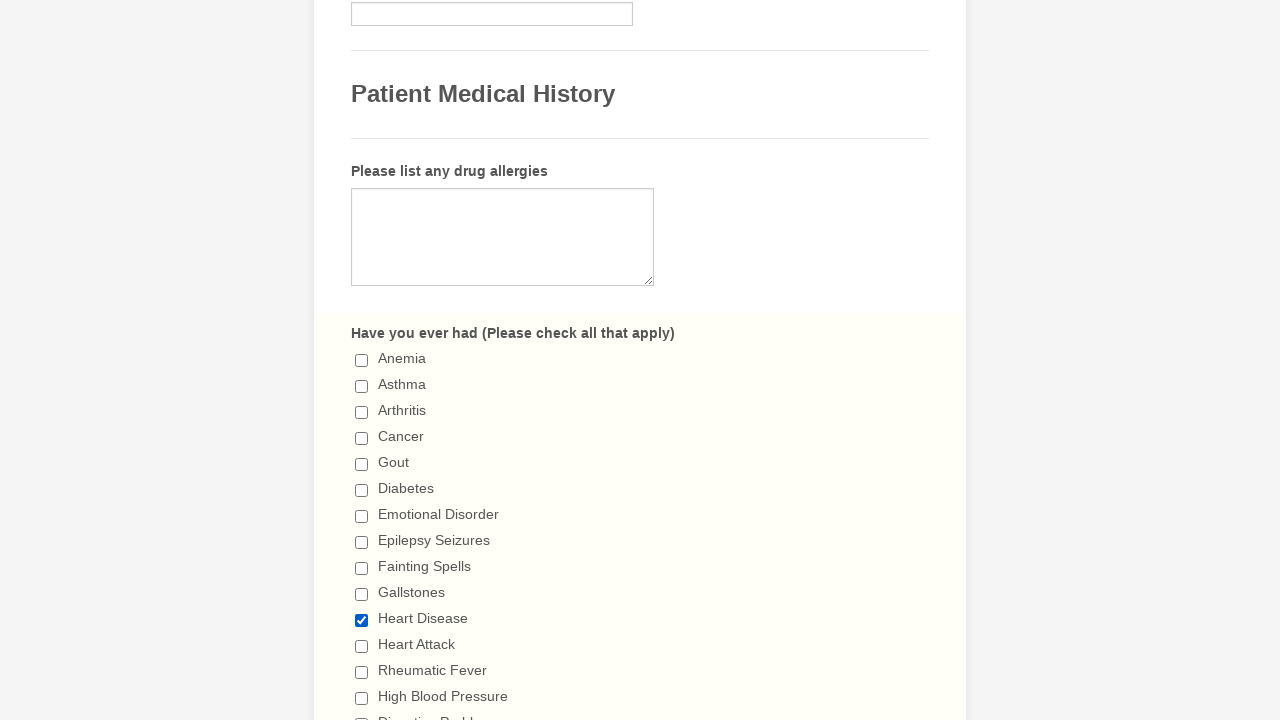

Deselected checkbox 11 of 29 at (362, 620) on input.form-checkbox >> nth=10
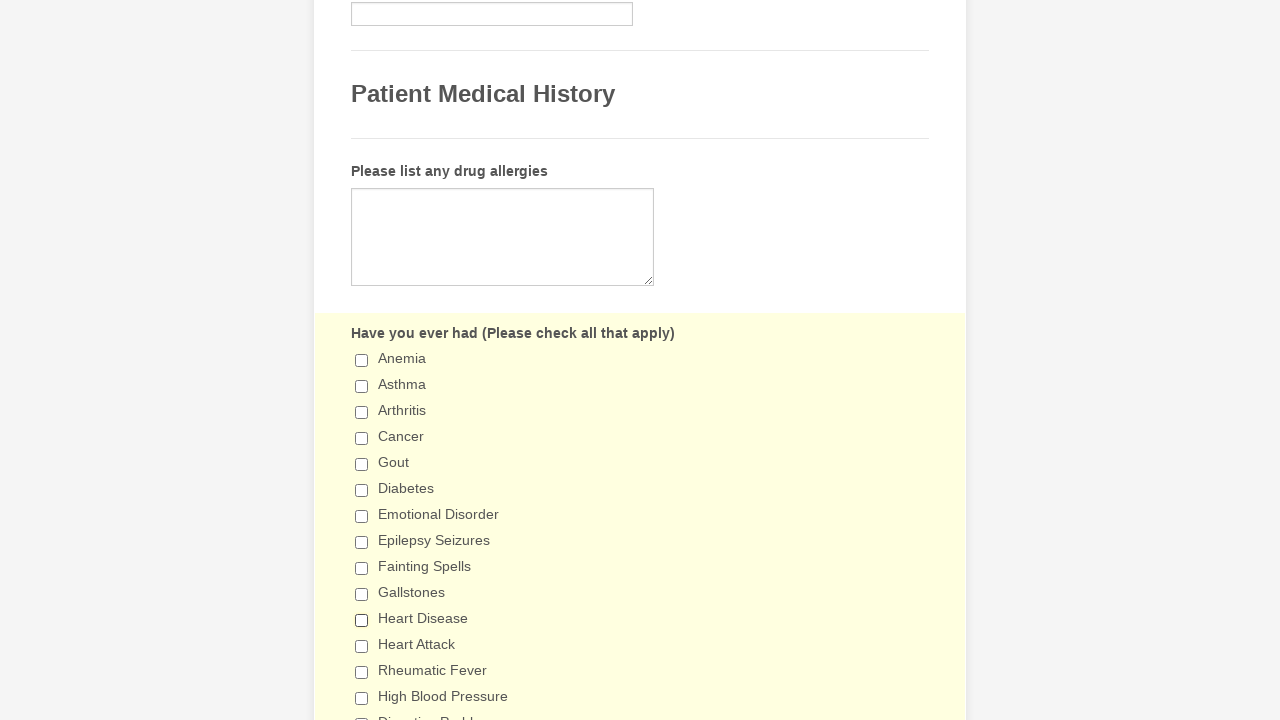

Selected checkbox 12 of 29 at (362, 646) on input.form-checkbox >> nth=11
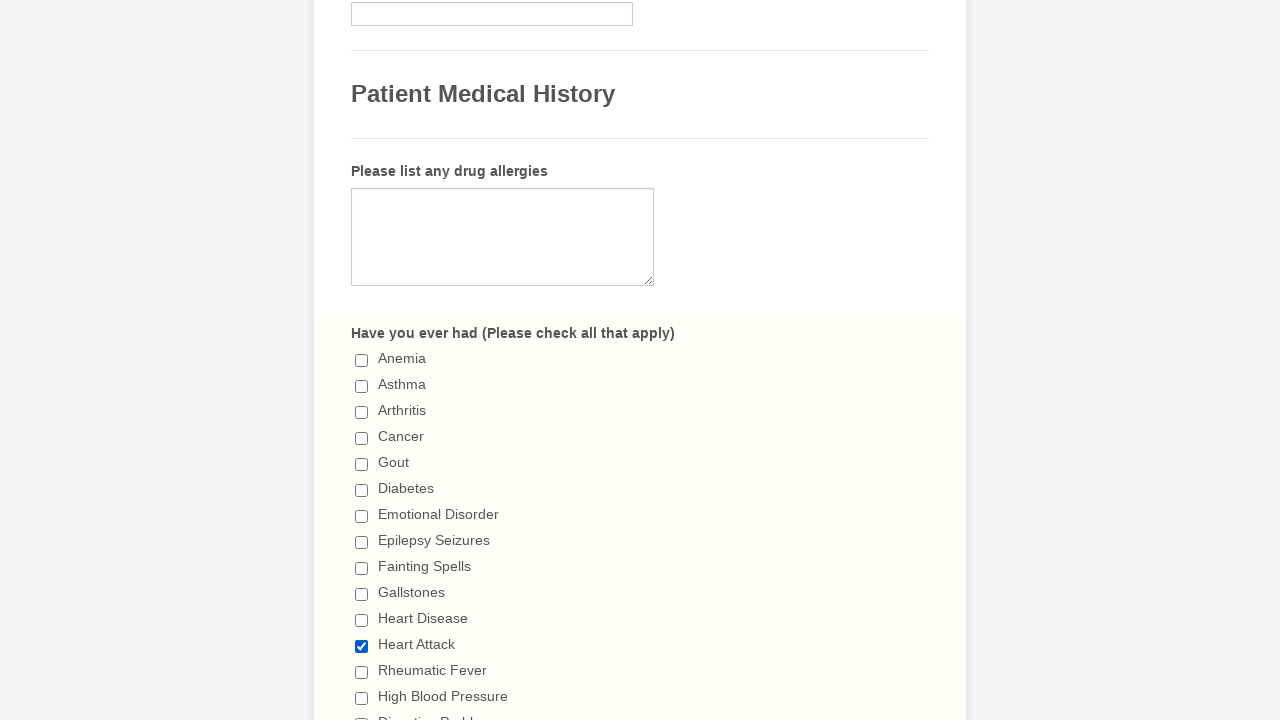

Deselected checkbox 12 of 29 at (362, 646) on input.form-checkbox >> nth=11
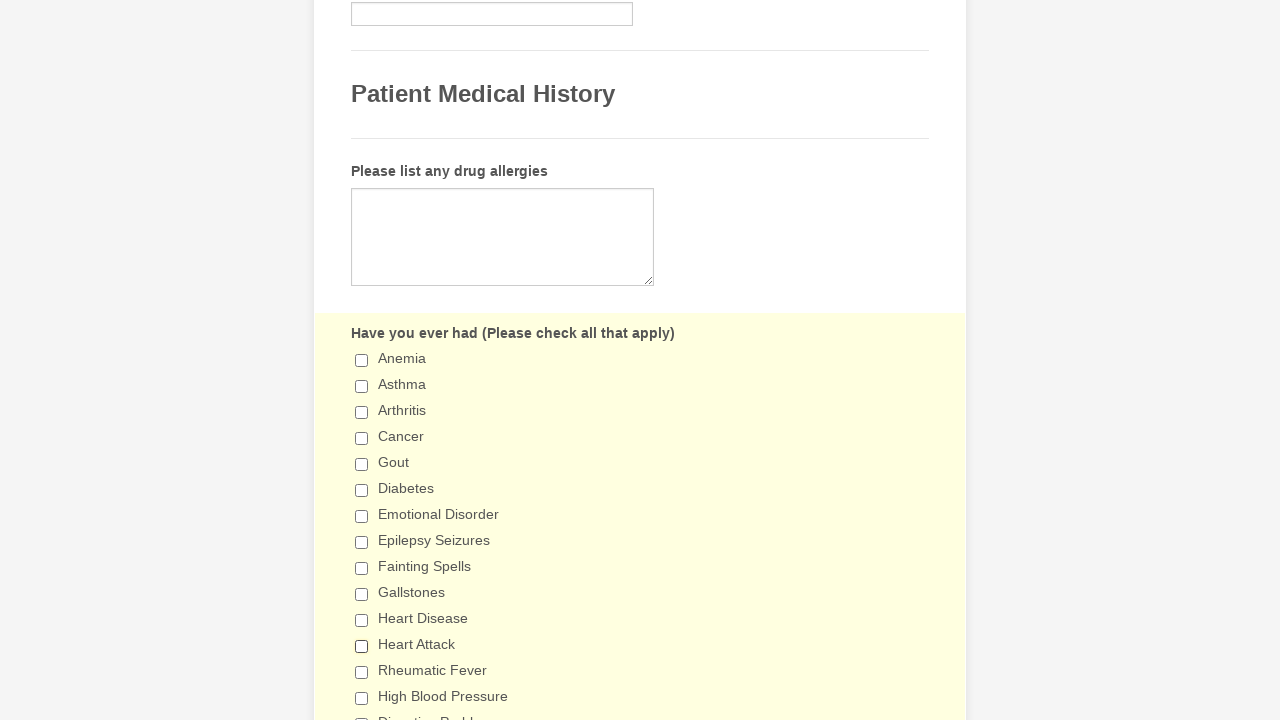

Selected checkbox 13 of 29 at (362, 672) on input.form-checkbox >> nth=12
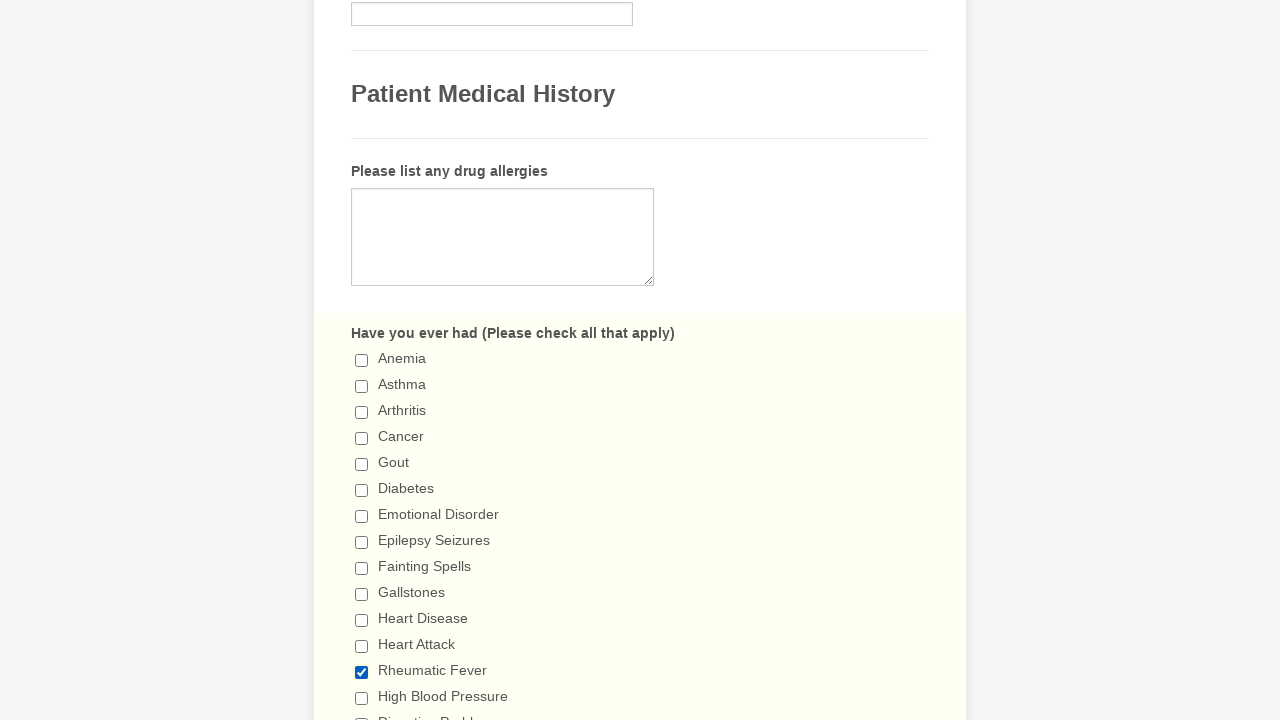

Deselected checkbox 13 of 29 at (362, 672) on input.form-checkbox >> nth=12
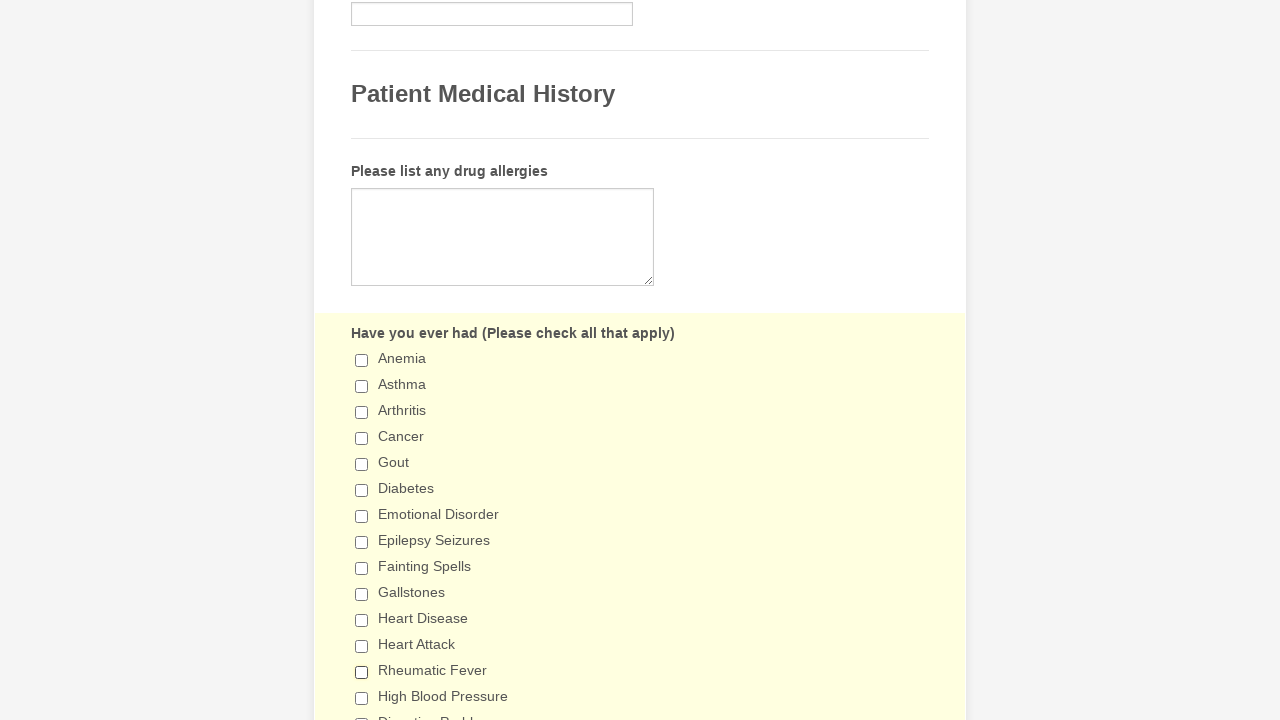

Selected checkbox 14 of 29 at (362, 698) on input.form-checkbox >> nth=13
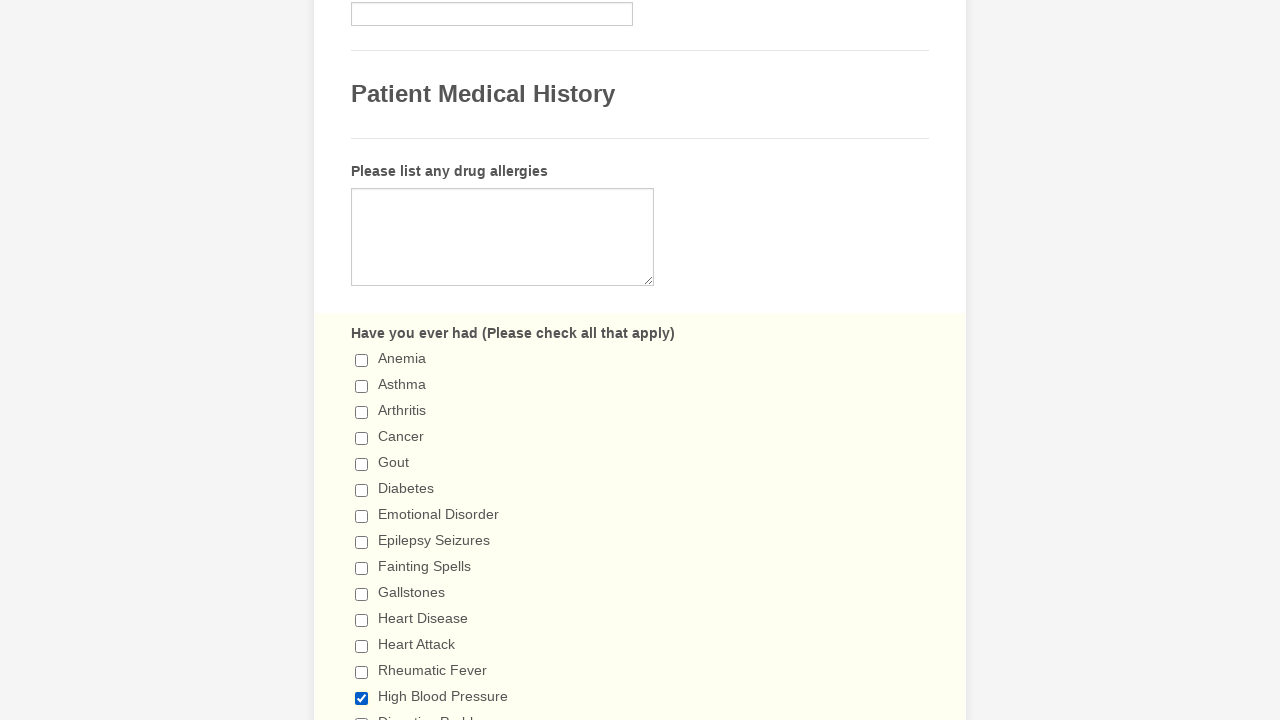

Deselected checkbox 14 of 29 at (362, 698) on input.form-checkbox >> nth=13
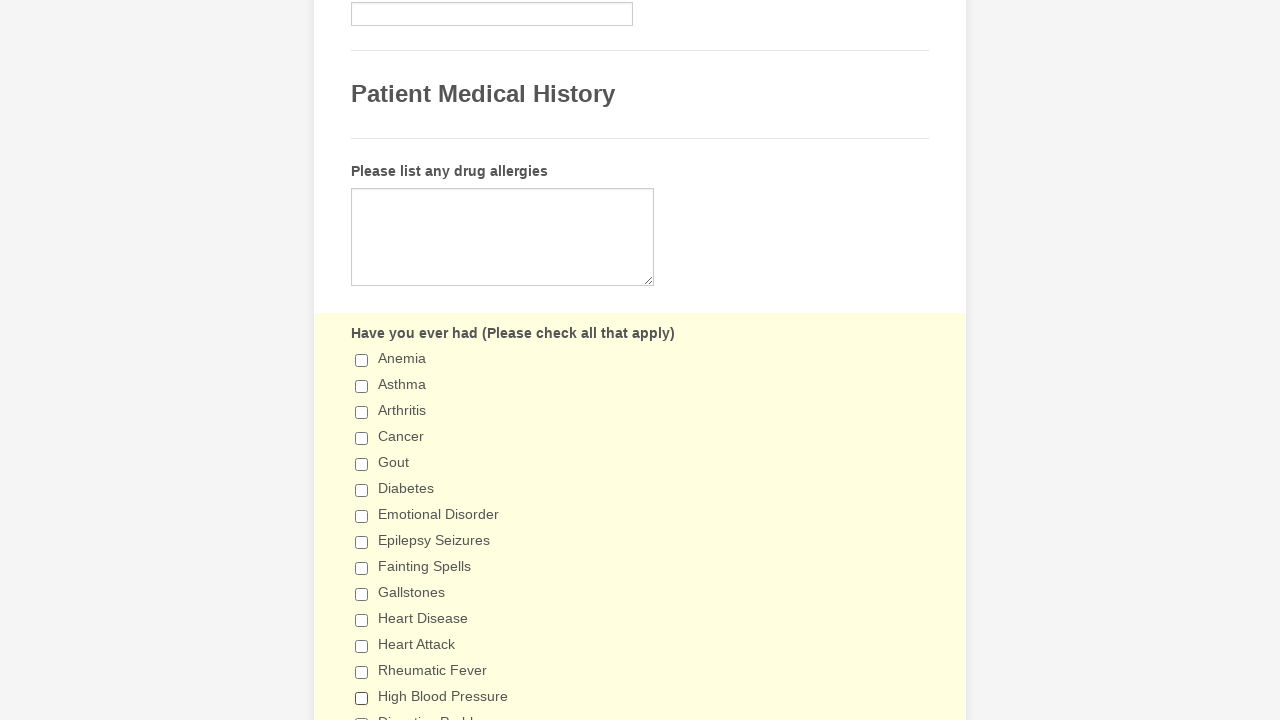

Selected checkbox 15 of 29 at (362, 714) on input.form-checkbox >> nth=14
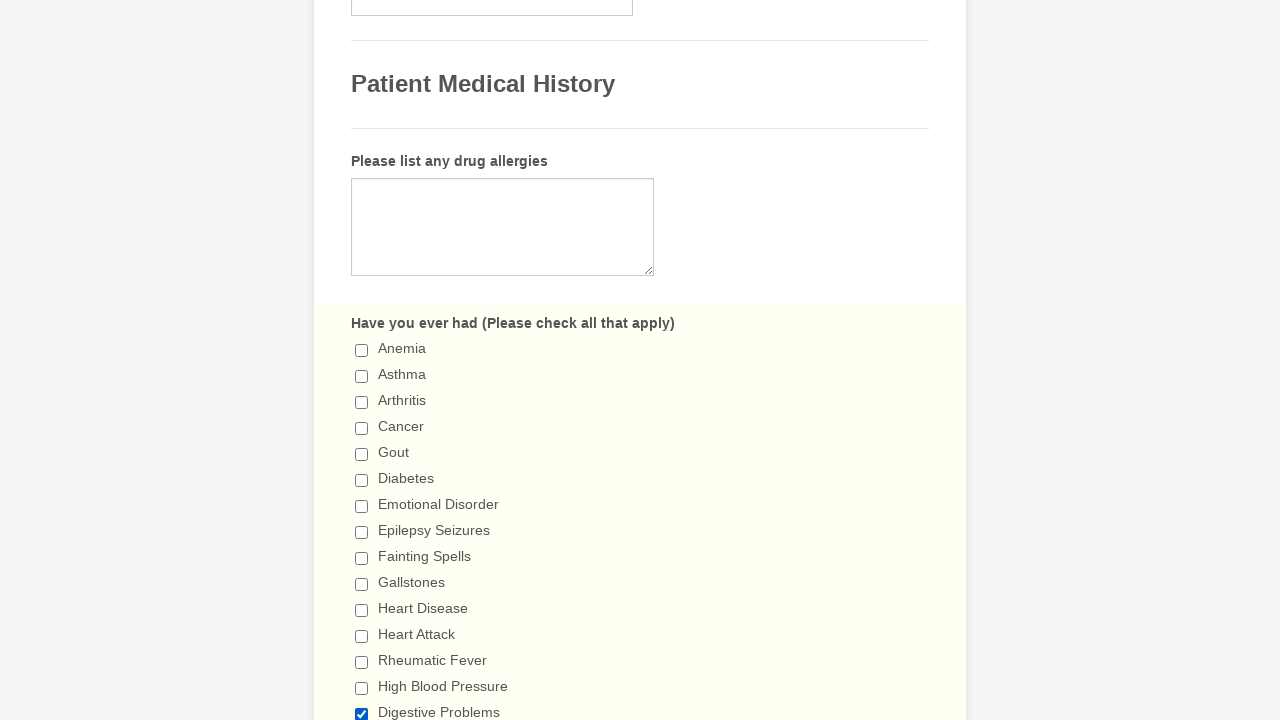

Deselected checkbox 15 of 29 at (362, 714) on input.form-checkbox >> nth=14
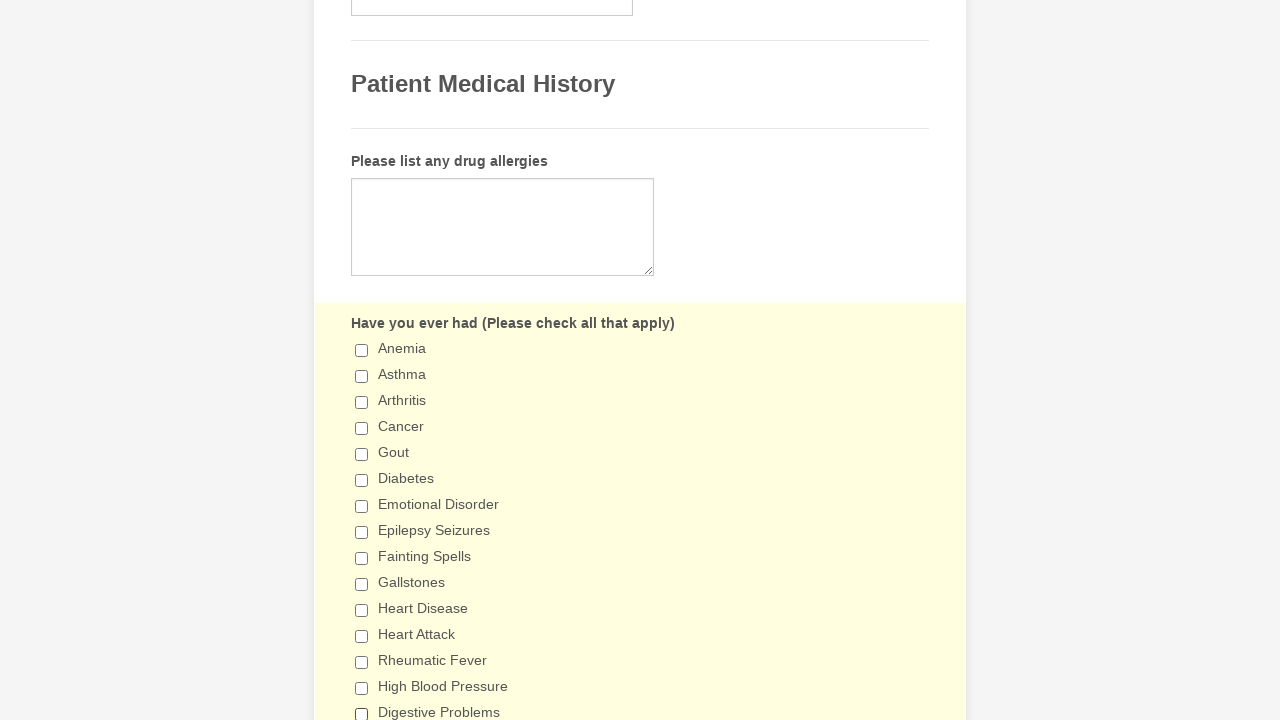

Selected checkbox 16 of 29 at (362, 360) on input.form-checkbox >> nth=15
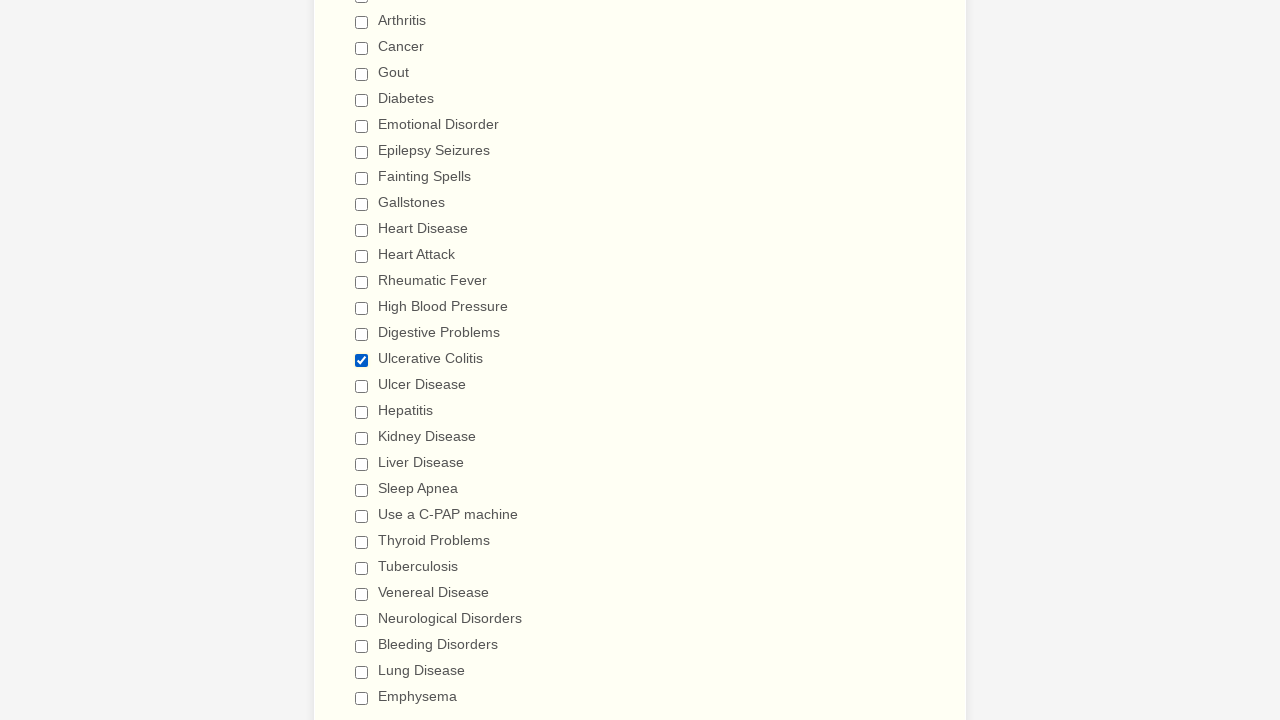

Deselected checkbox 16 of 29 at (362, 360) on input.form-checkbox >> nth=15
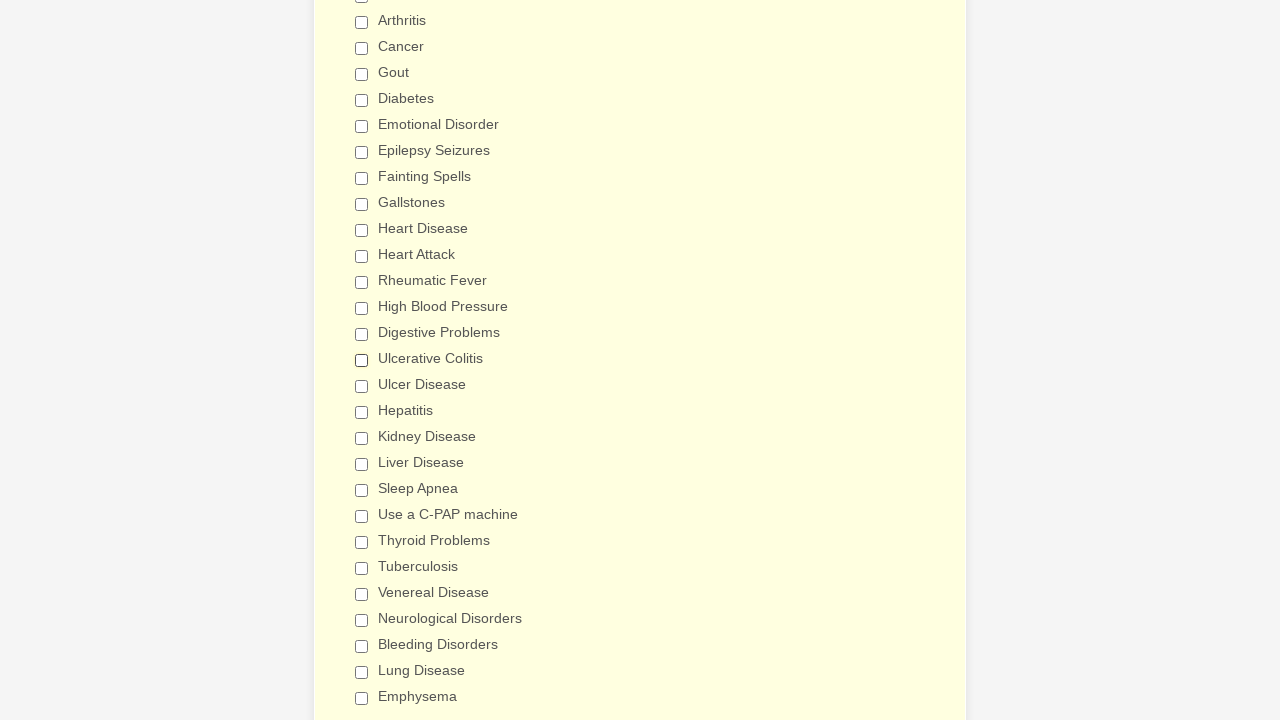

Selected checkbox 17 of 29 at (362, 386) on input.form-checkbox >> nth=16
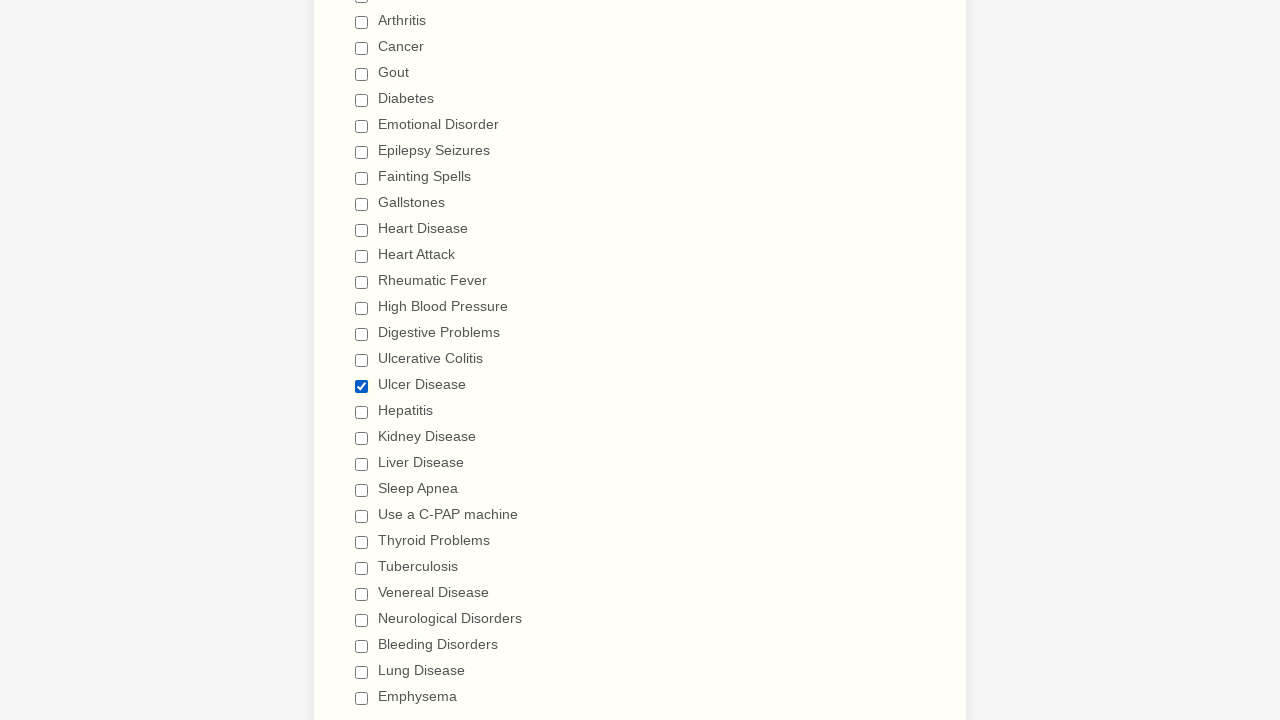

Deselected checkbox 17 of 29 at (362, 386) on input.form-checkbox >> nth=16
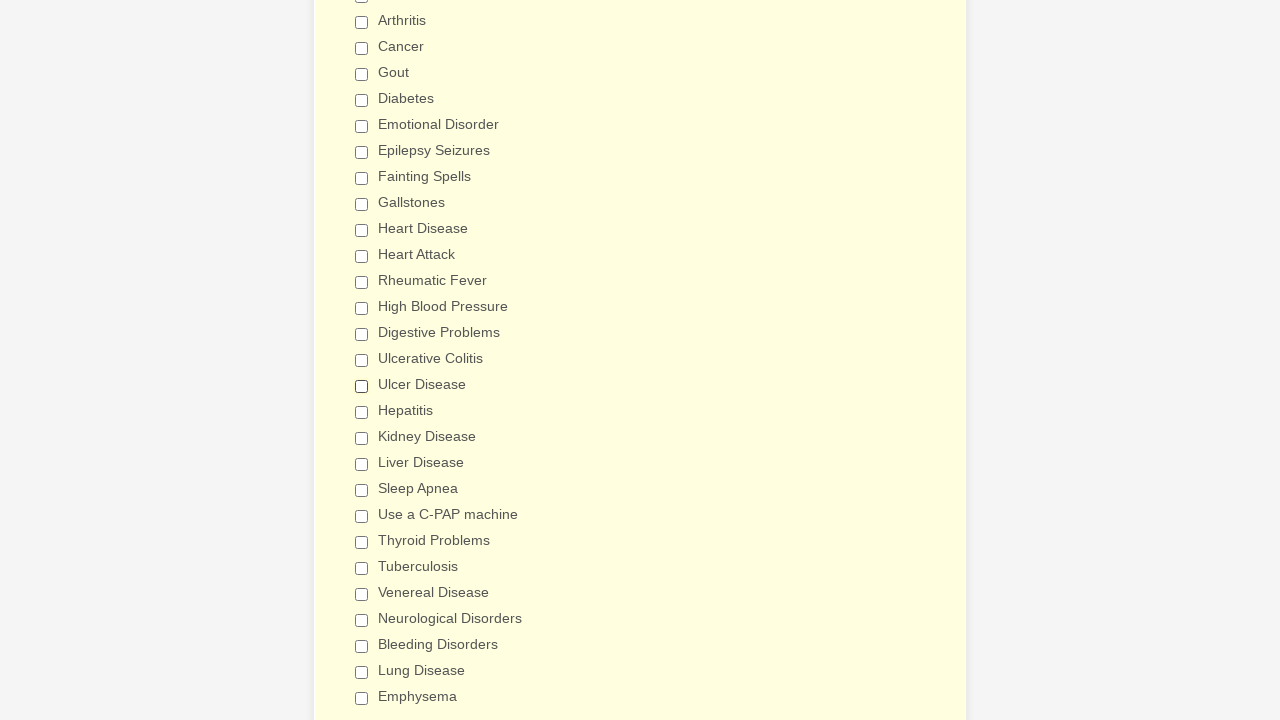

Selected checkbox 18 of 29 at (362, 412) on input.form-checkbox >> nth=17
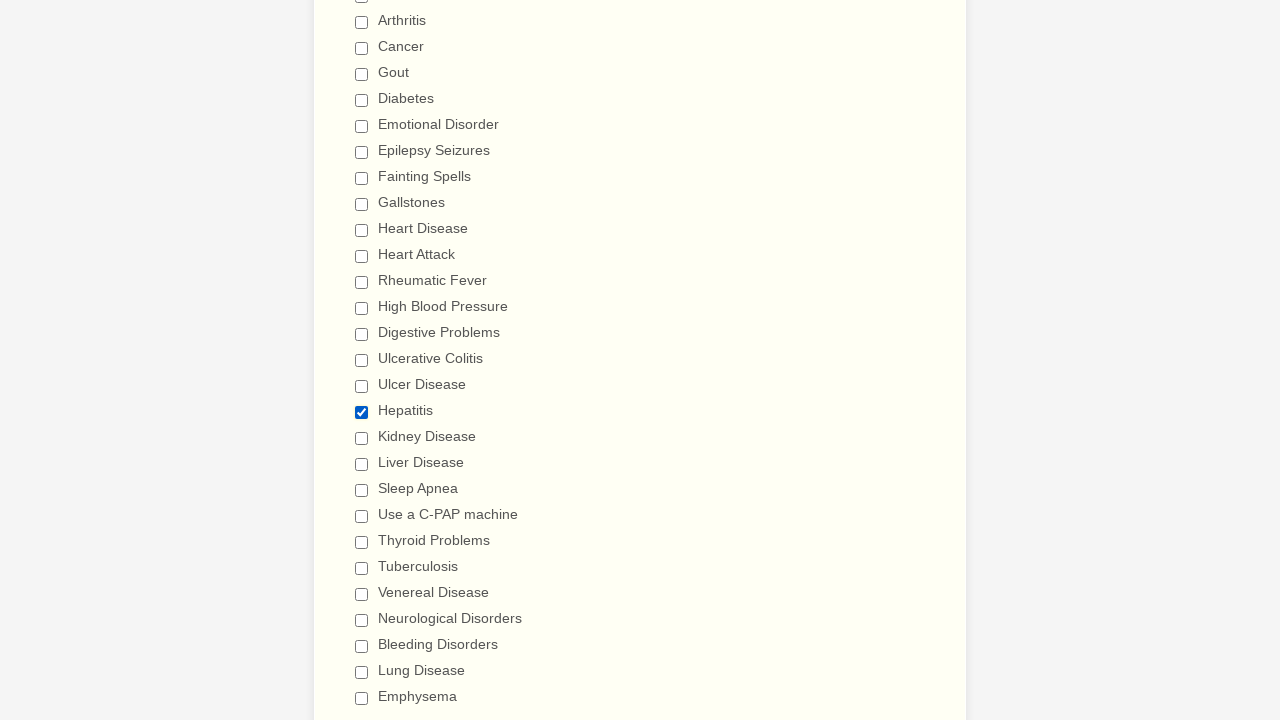

Deselected checkbox 18 of 29 at (362, 412) on input.form-checkbox >> nth=17
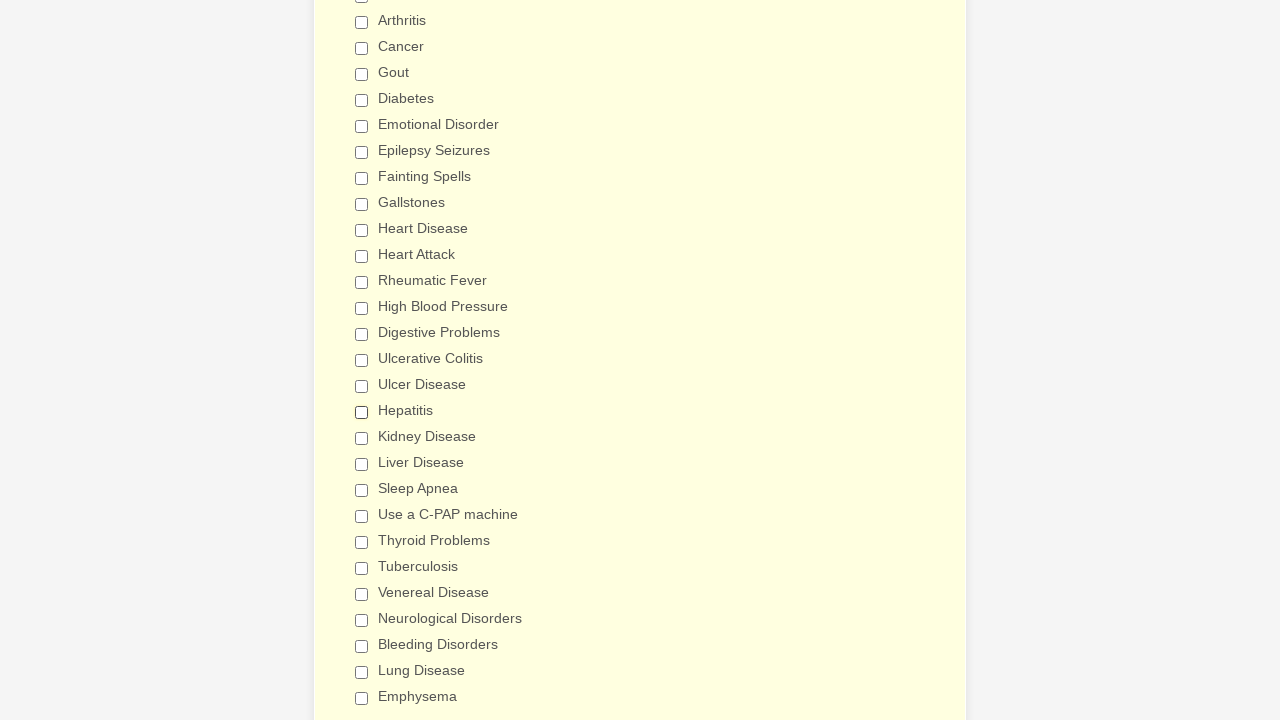

Selected checkbox 19 of 29 at (362, 438) on input.form-checkbox >> nth=18
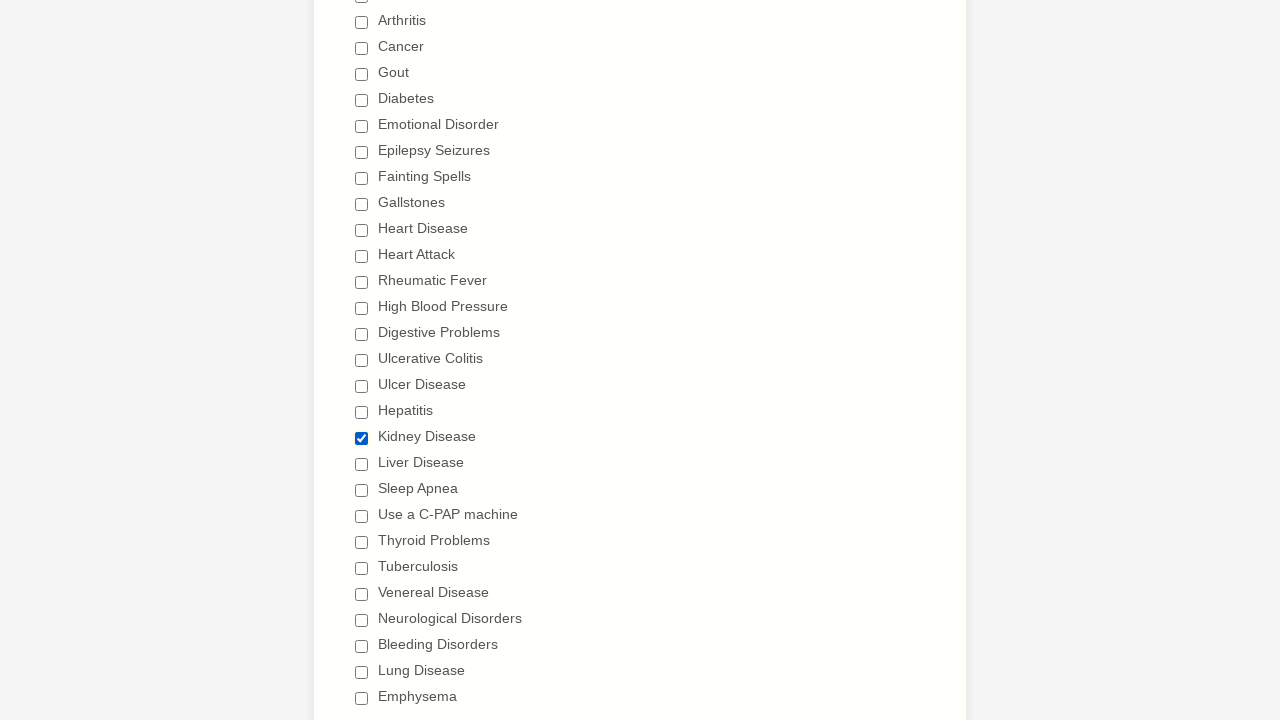

Deselected checkbox 19 of 29 at (362, 438) on input.form-checkbox >> nth=18
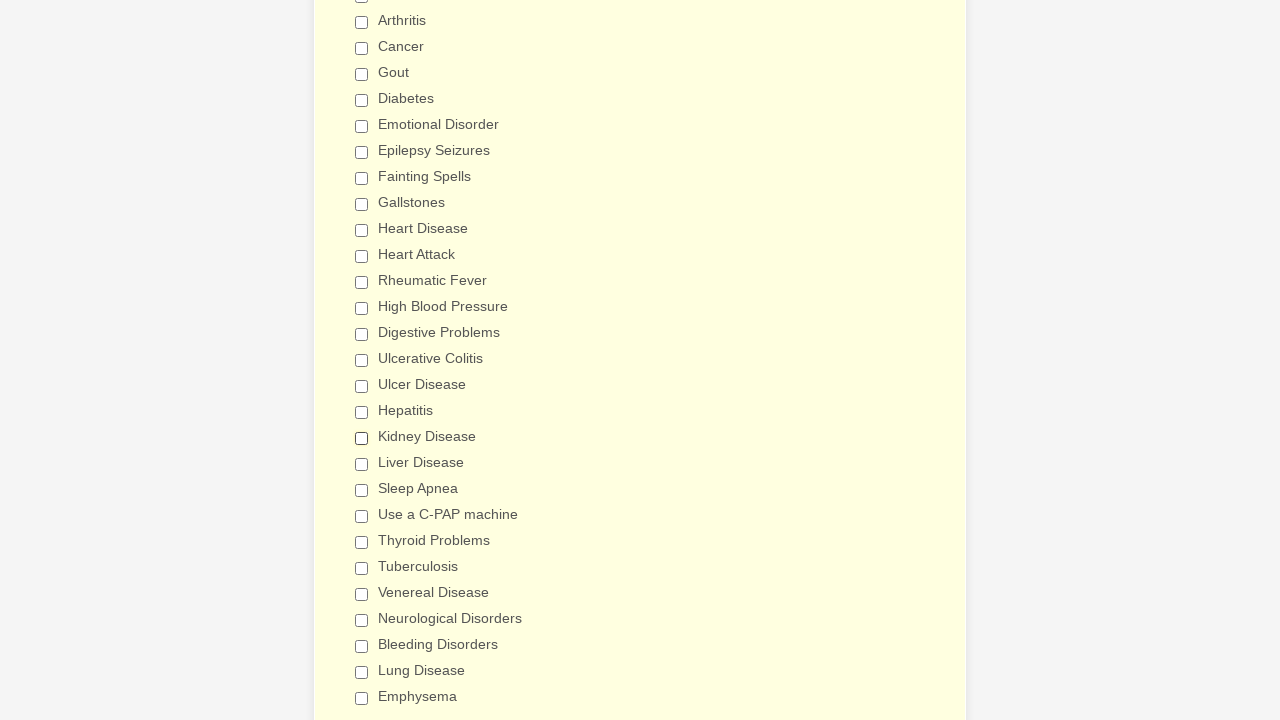

Selected checkbox 20 of 29 at (362, 464) on input.form-checkbox >> nth=19
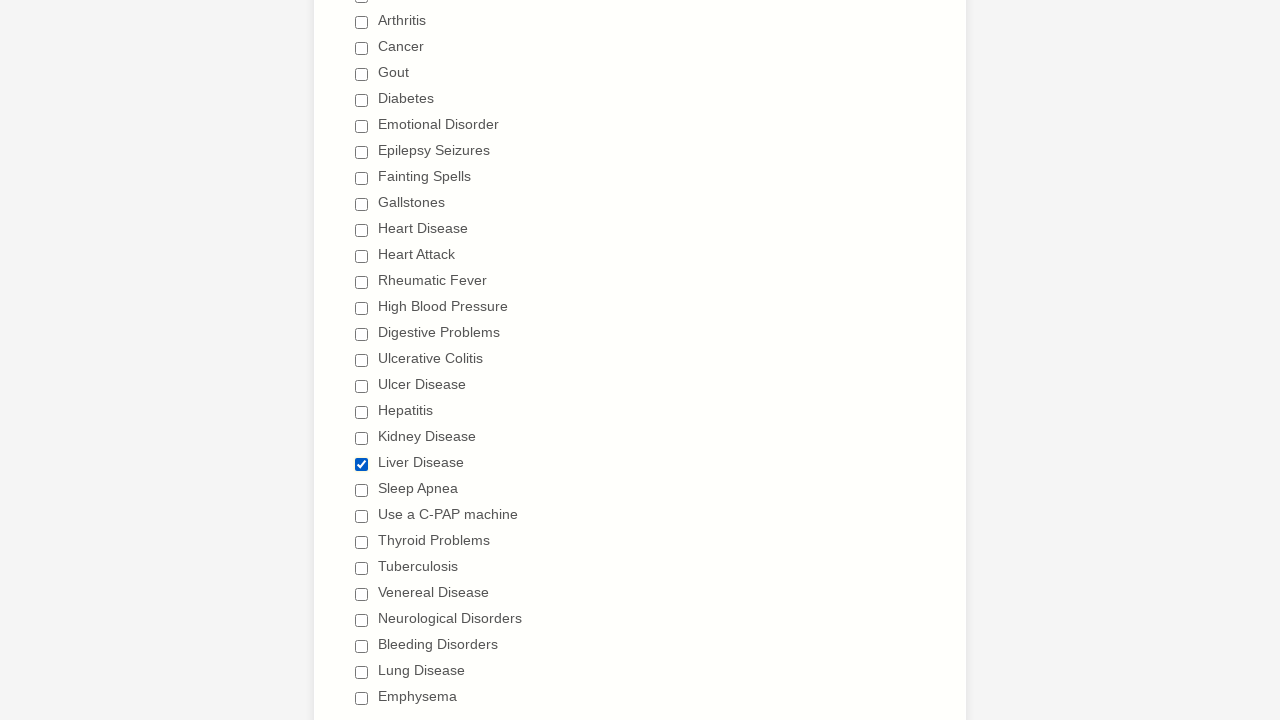

Deselected checkbox 20 of 29 at (362, 464) on input.form-checkbox >> nth=19
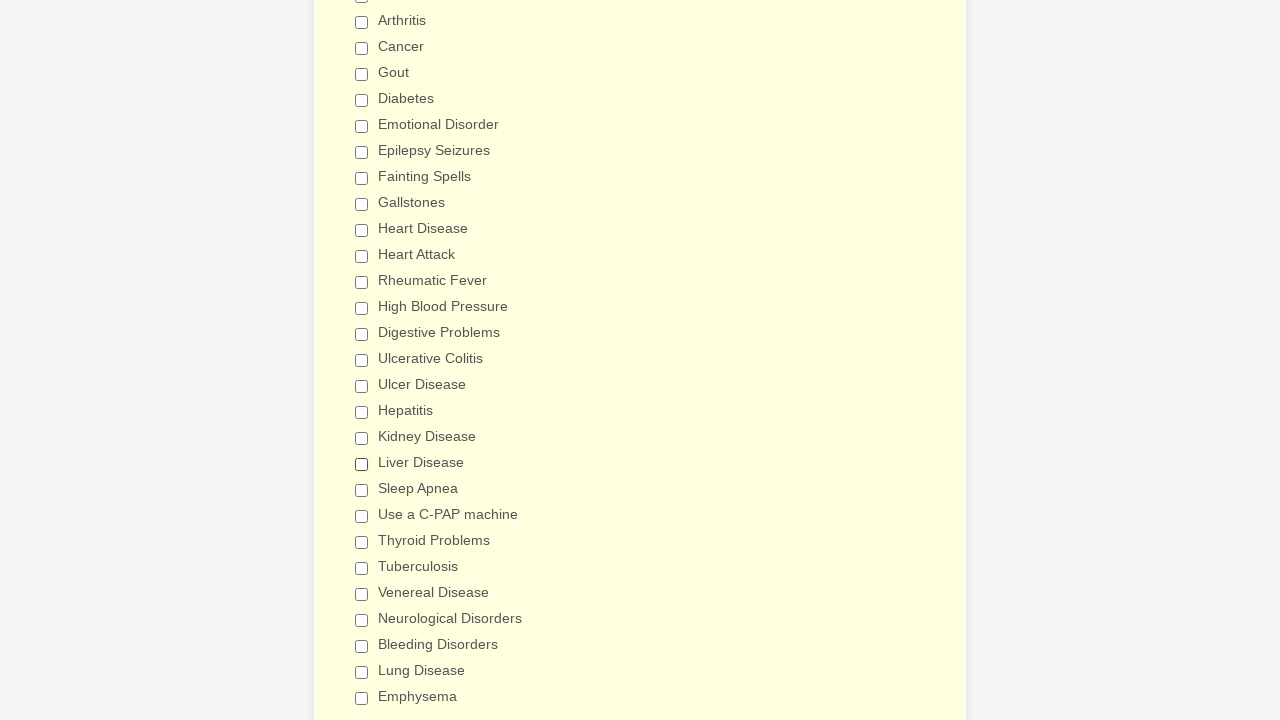

Selected checkbox 21 of 29 at (362, 490) on input.form-checkbox >> nth=20
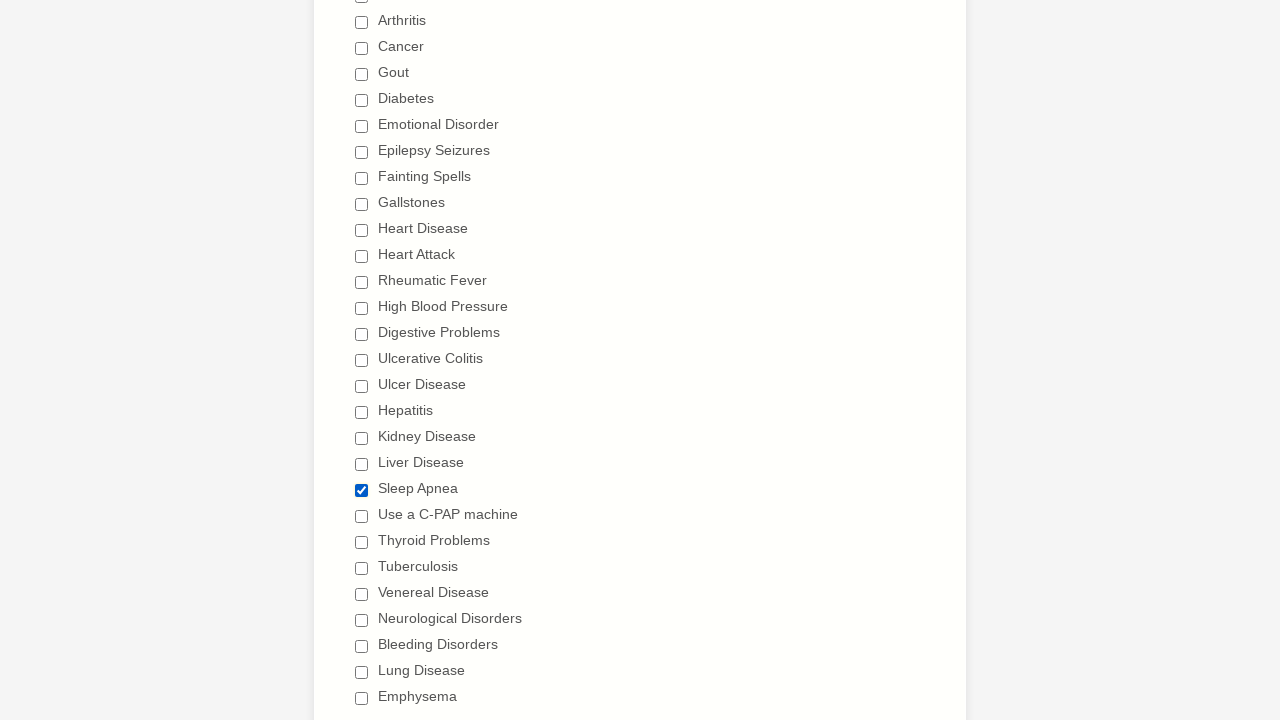

Deselected checkbox 21 of 29 at (362, 490) on input.form-checkbox >> nth=20
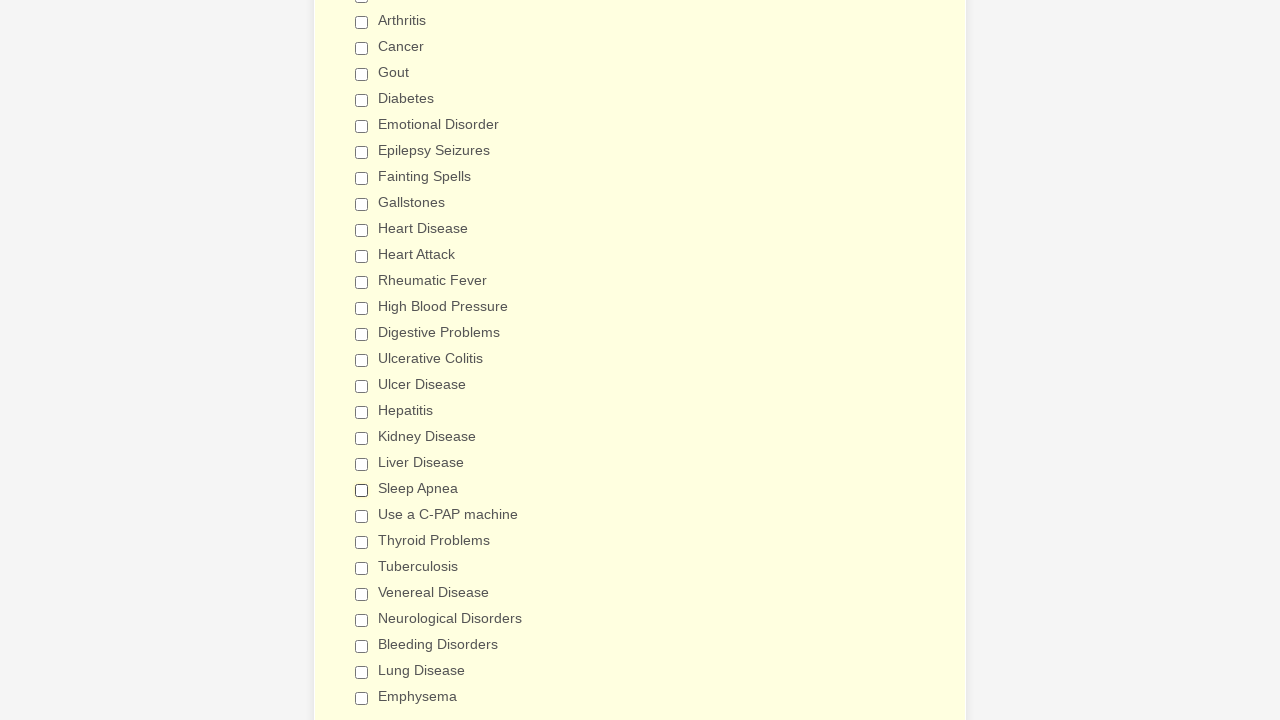

Selected checkbox 22 of 29 at (362, 516) on input.form-checkbox >> nth=21
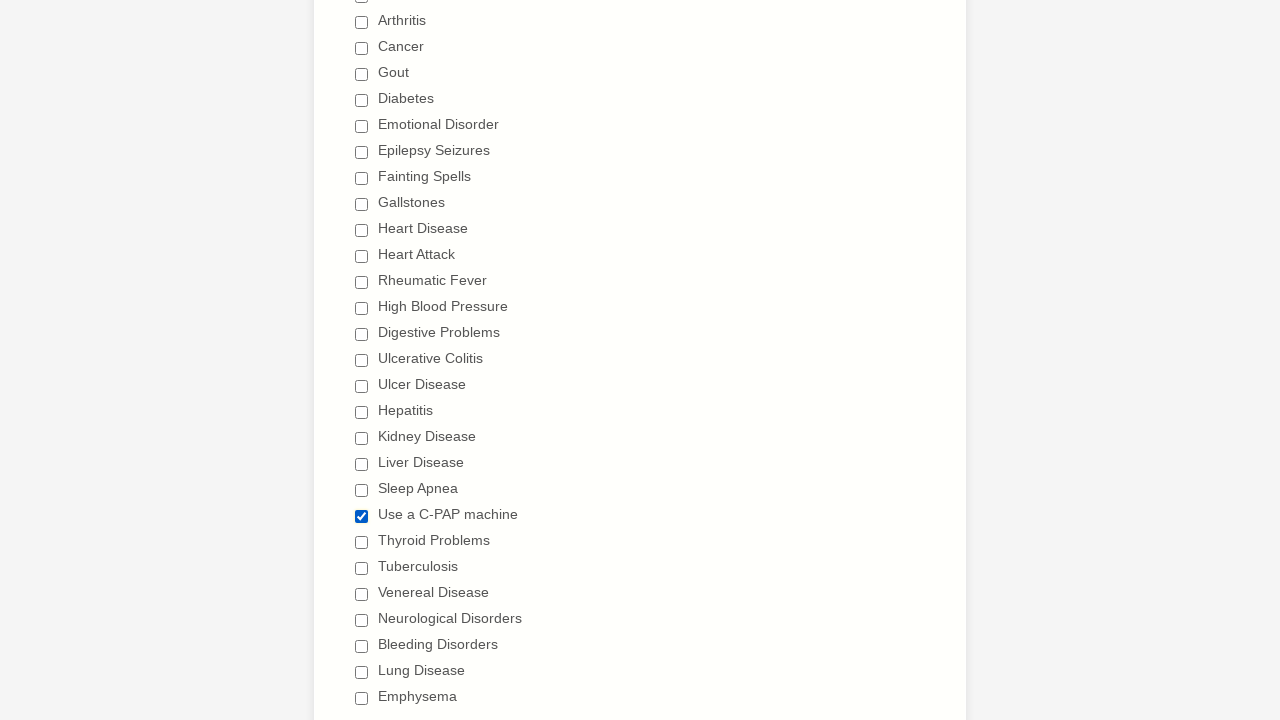

Deselected checkbox 22 of 29 at (362, 516) on input.form-checkbox >> nth=21
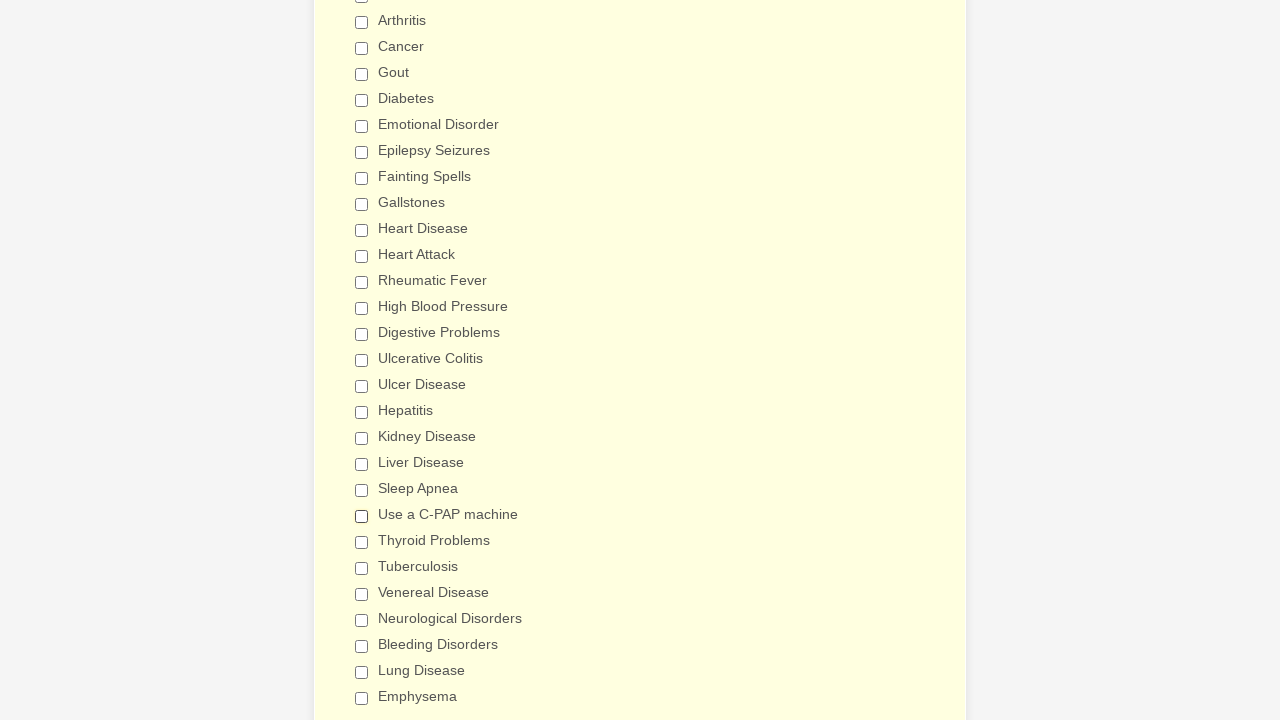

Selected checkbox 23 of 29 at (362, 542) on input.form-checkbox >> nth=22
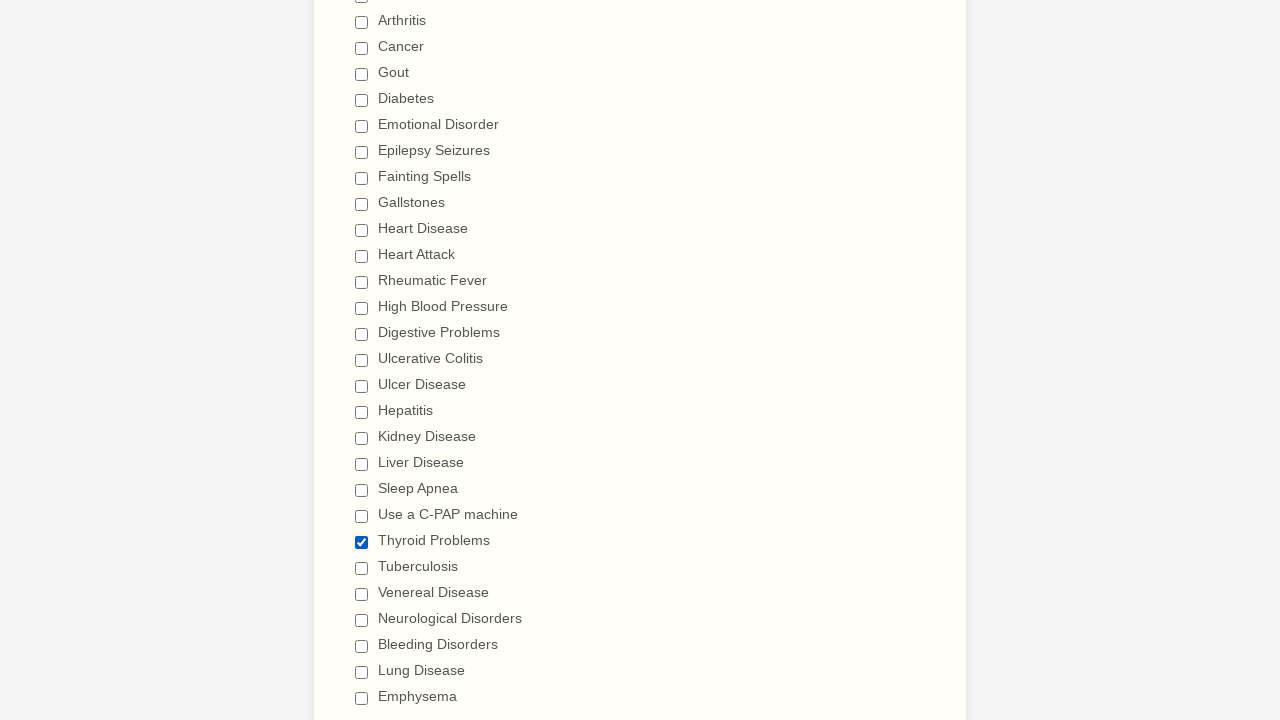

Deselected checkbox 23 of 29 at (362, 542) on input.form-checkbox >> nth=22
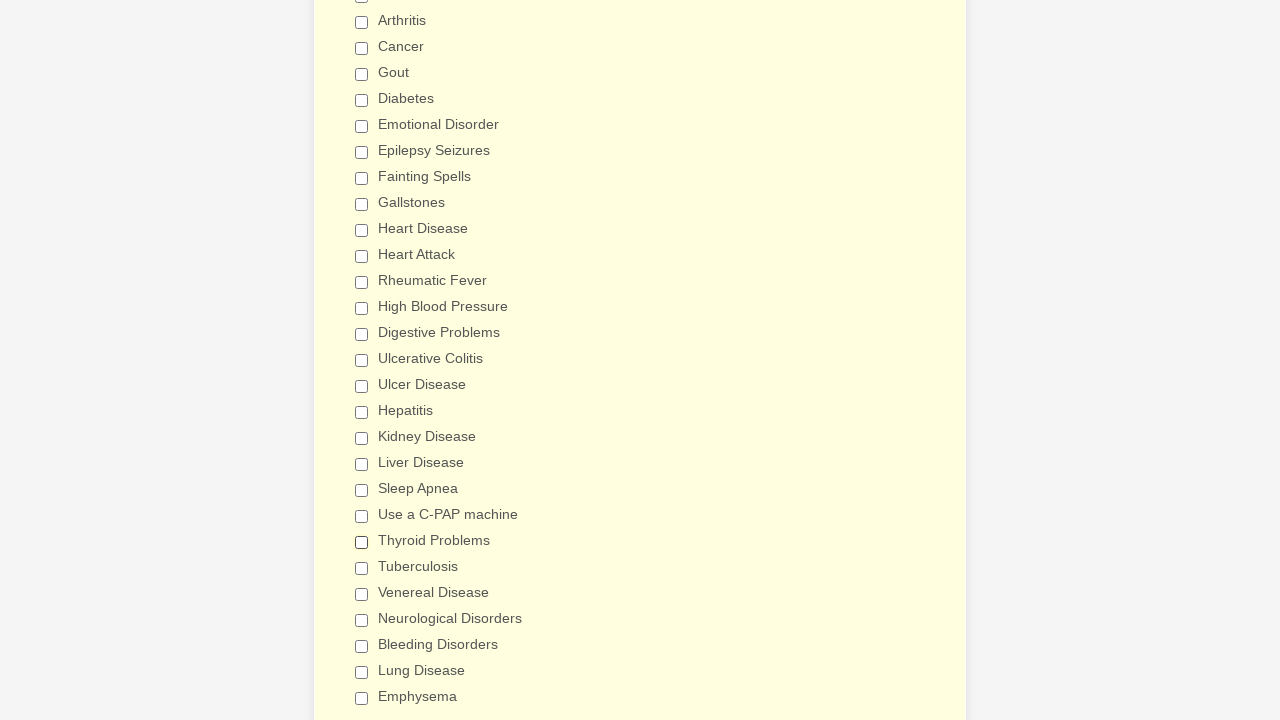

Selected checkbox 24 of 29 at (362, 568) on input.form-checkbox >> nth=23
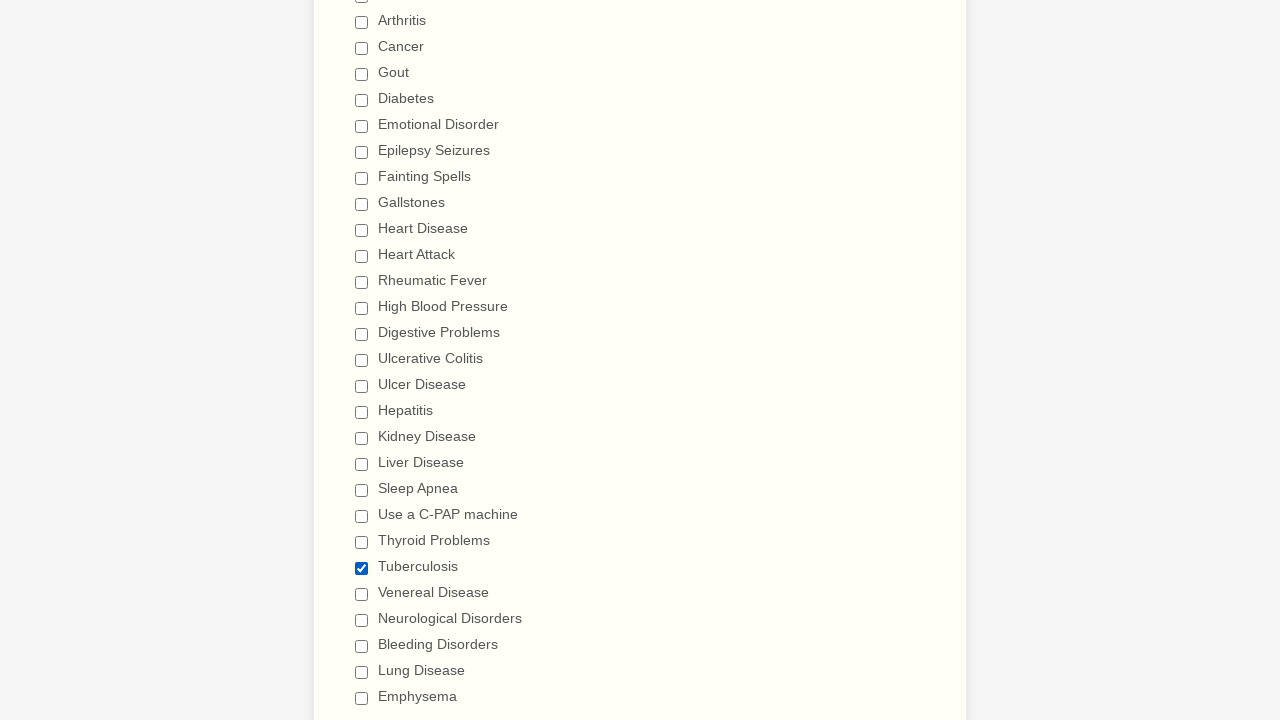

Deselected checkbox 24 of 29 at (362, 568) on input.form-checkbox >> nth=23
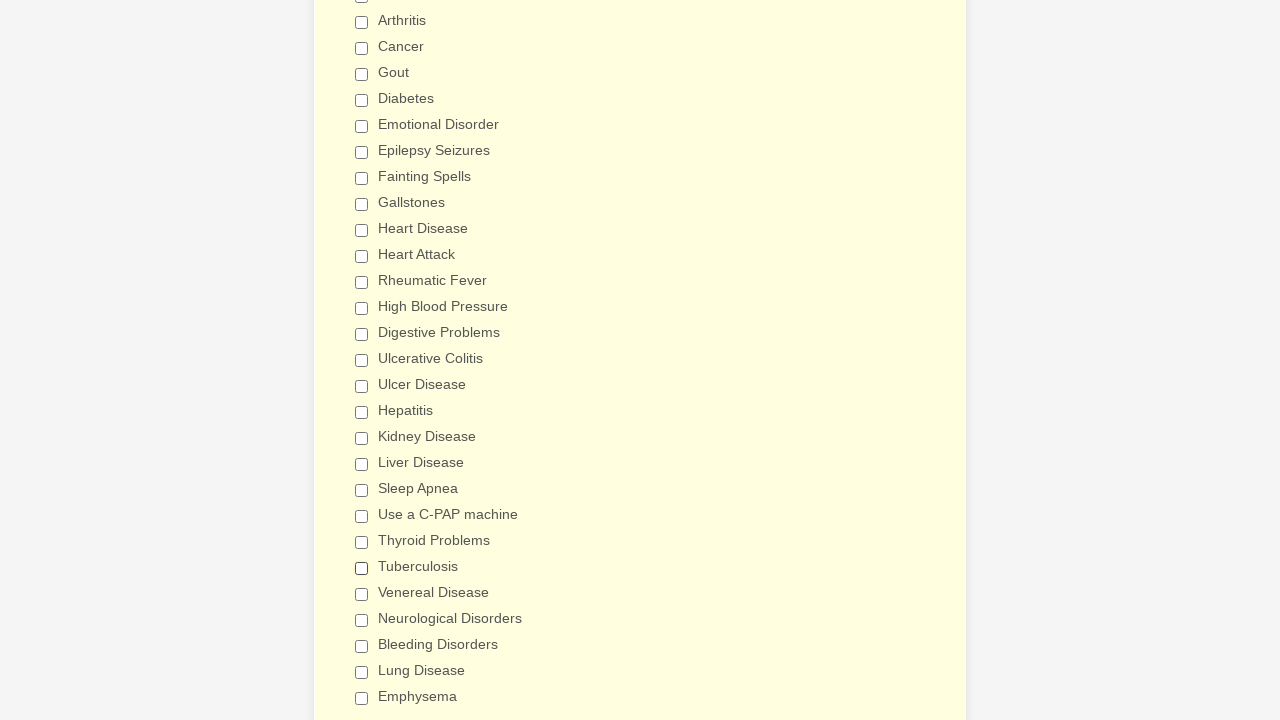

Selected checkbox 25 of 29 at (362, 594) on input.form-checkbox >> nth=24
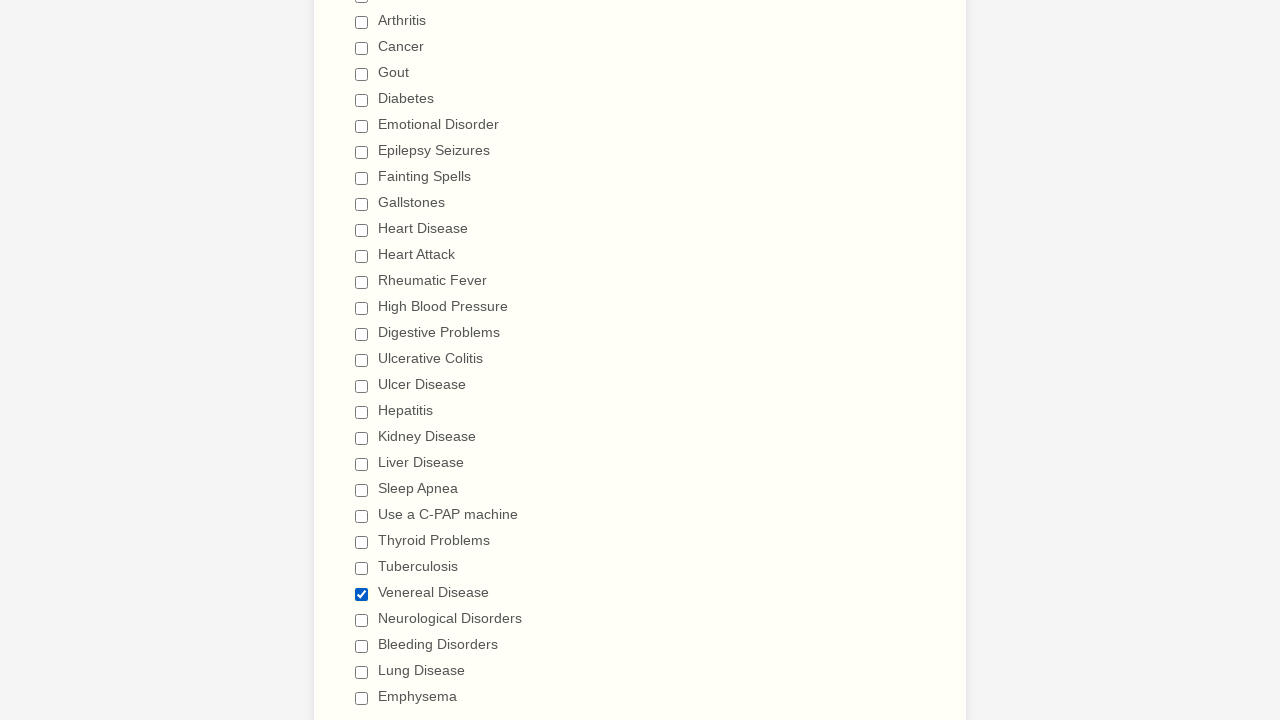

Deselected checkbox 25 of 29 at (362, 594) on input.form-checkbox >> nth=24
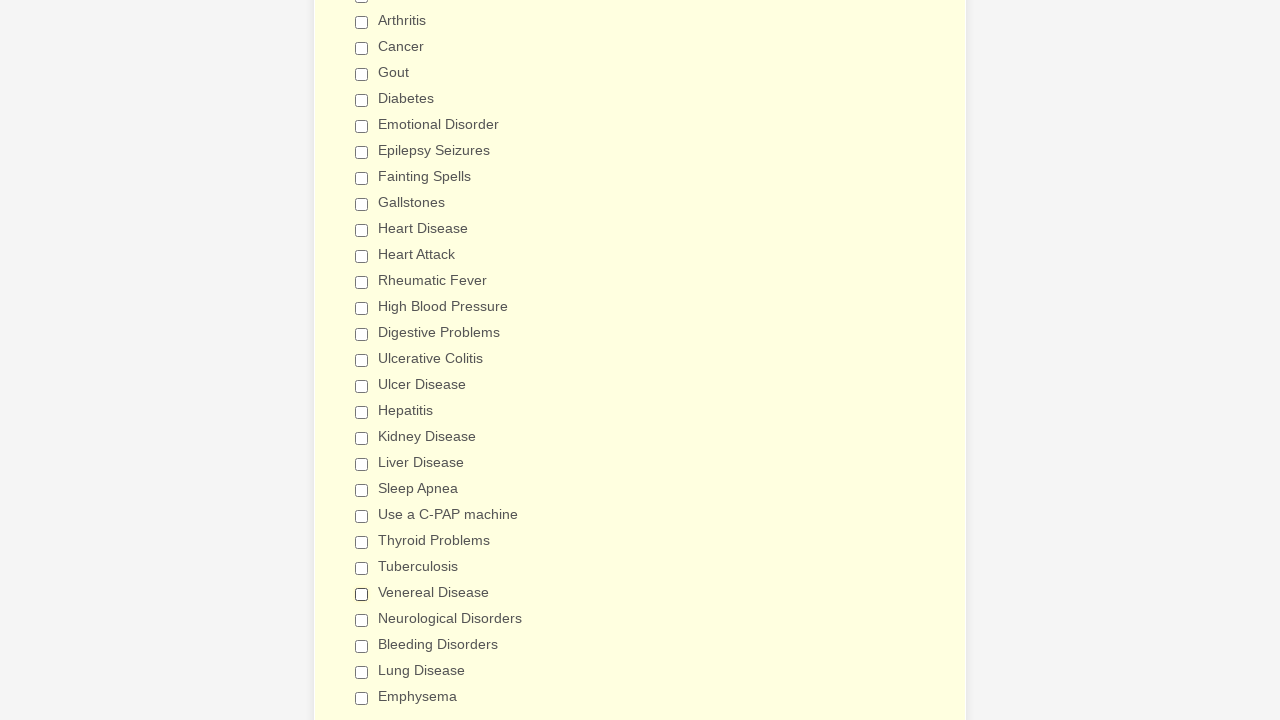

Selected checkbox 26 of 29 at (362, 620) on input.form-checkbox >> nth=25
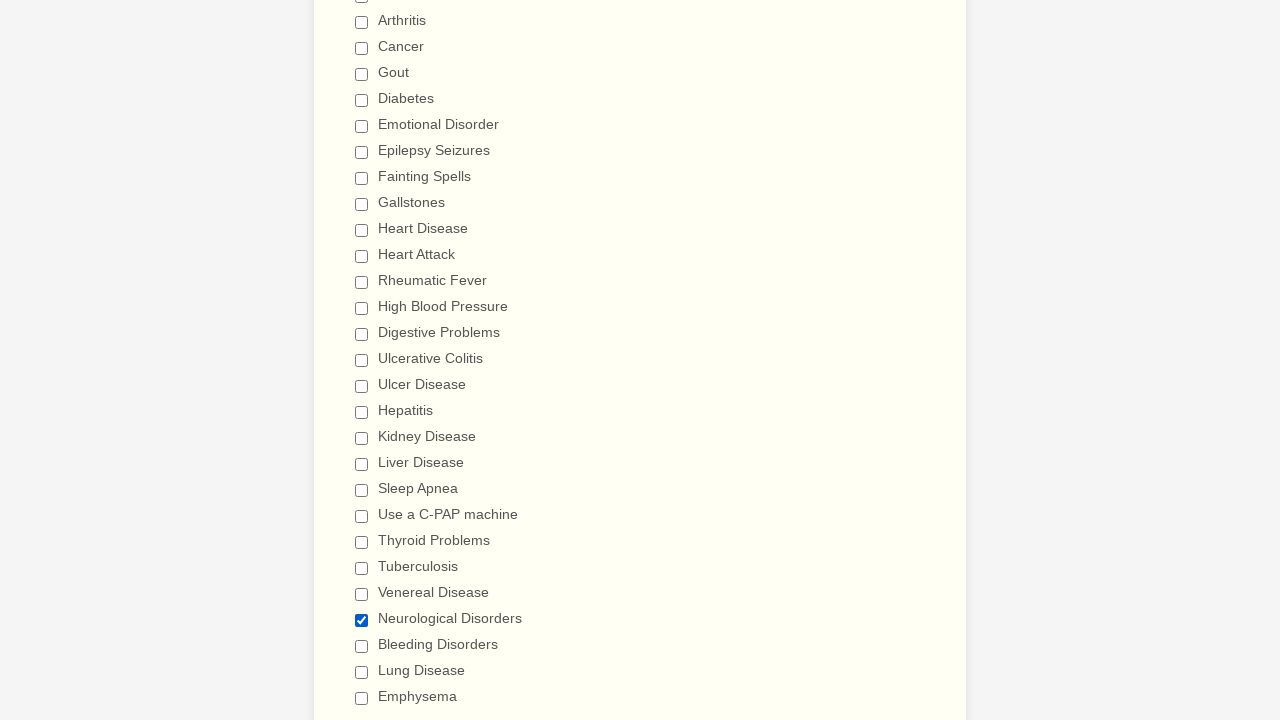

Deselected checkbox 26 of 29 at (362, 620) on input.form-checkbox >> nth=25
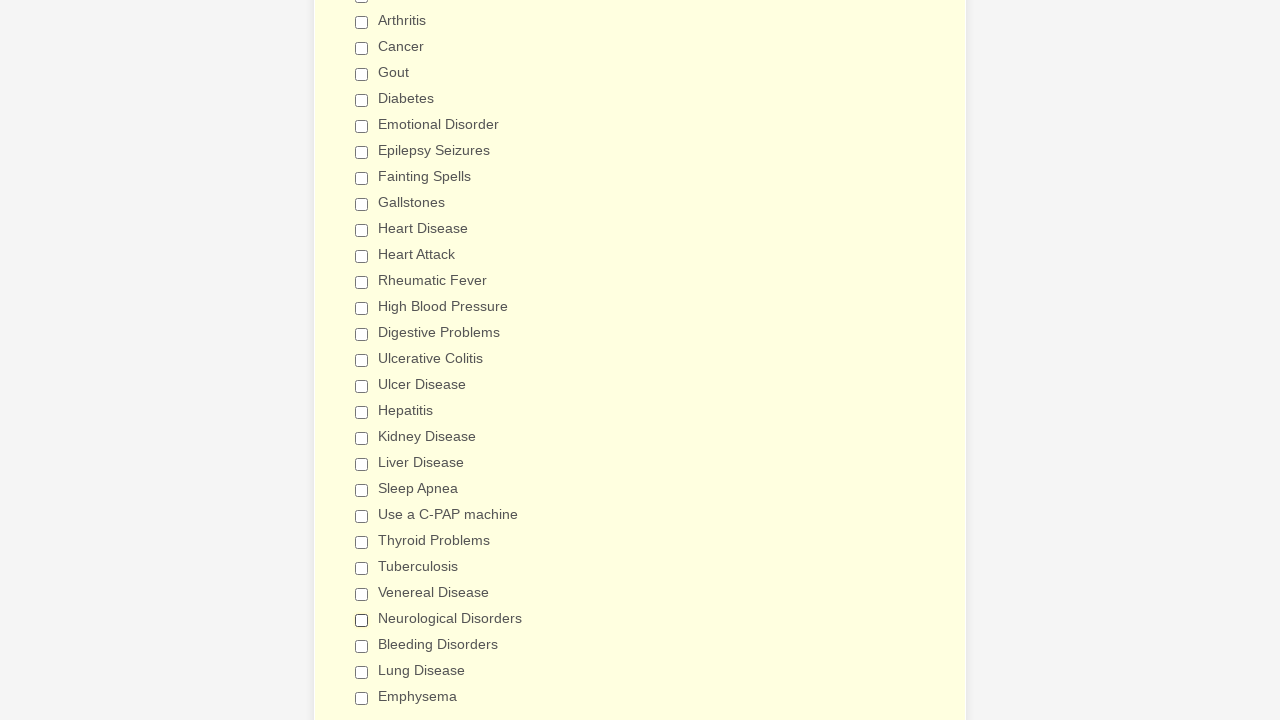

Selected checkbox 27 of 29 at (362, 646) on input.form-checkbox >> nth=26
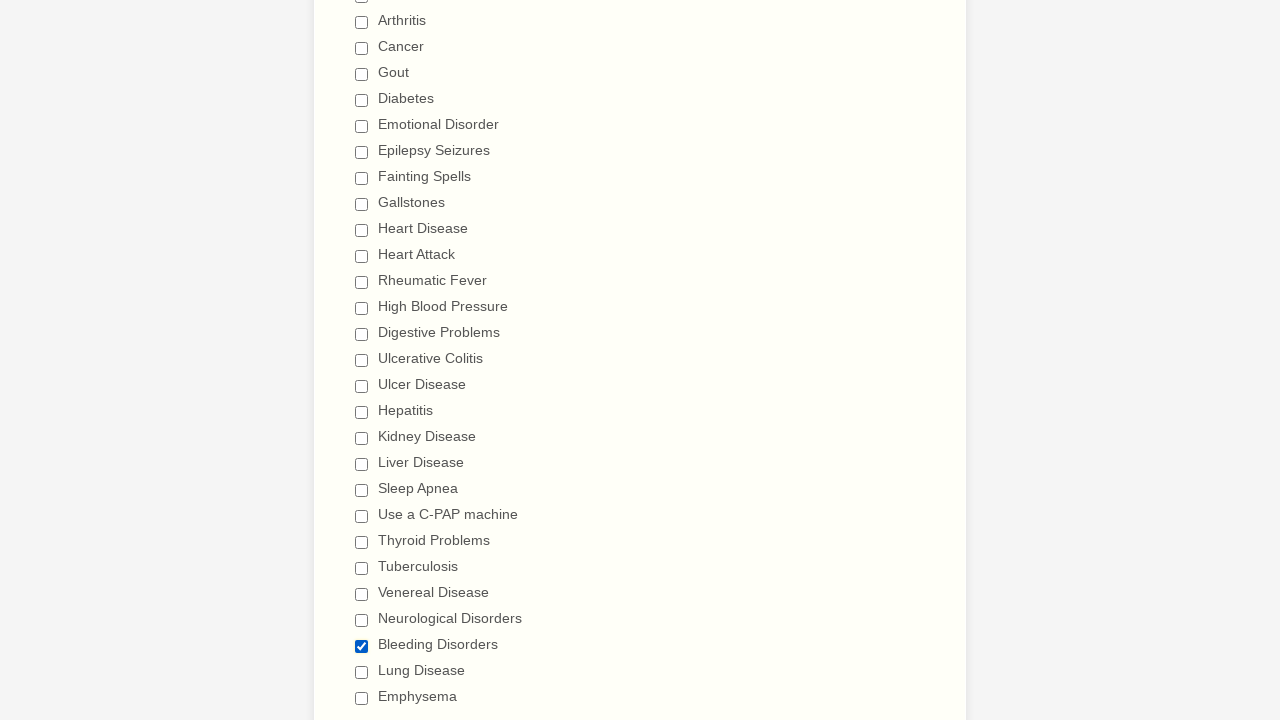

Deselected checkbox 27 of 29 at (362, 646) on input.form-checkbox >> nth=26
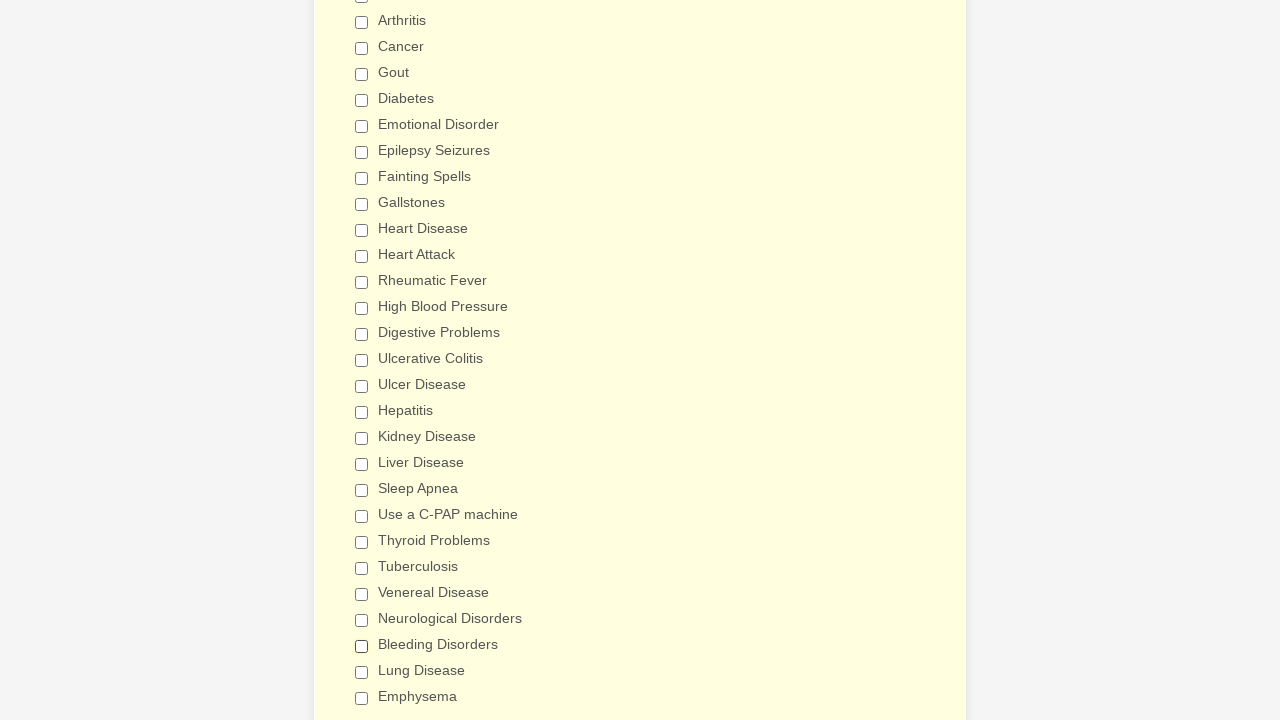

Selected checkbox 28 of 29 at (362, 672) on input.form-checkbox >> nth=27
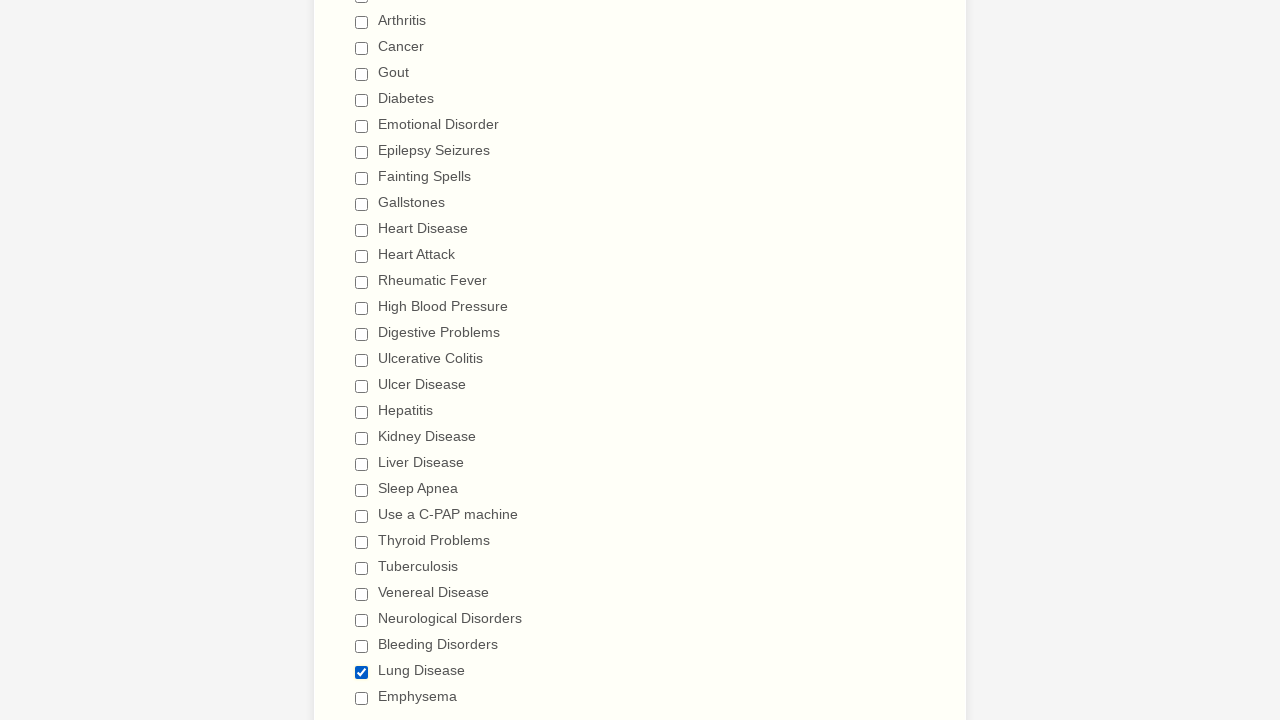

Deselected checkbox 28 of 29 at (362, 672) on input.form-checkbox >> nth=27
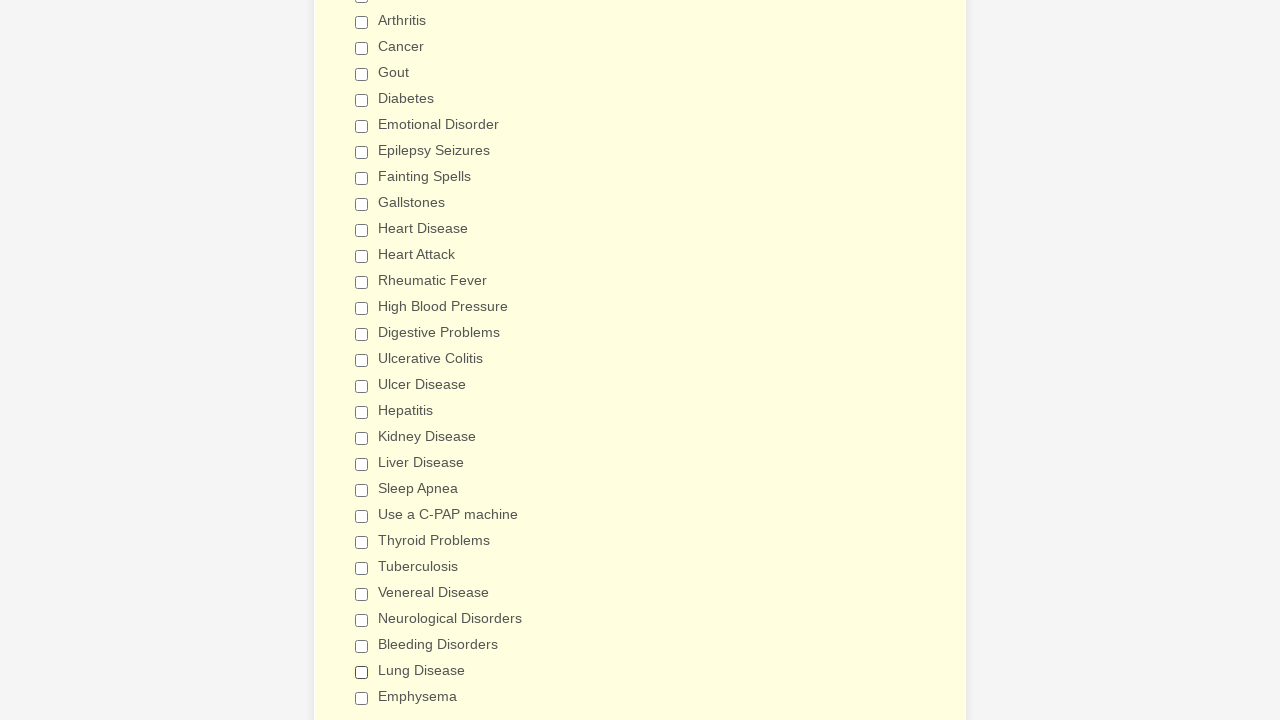

Selected checkbox 29 of 29 at (362, 698) on input.form-checkbox >> nth=28
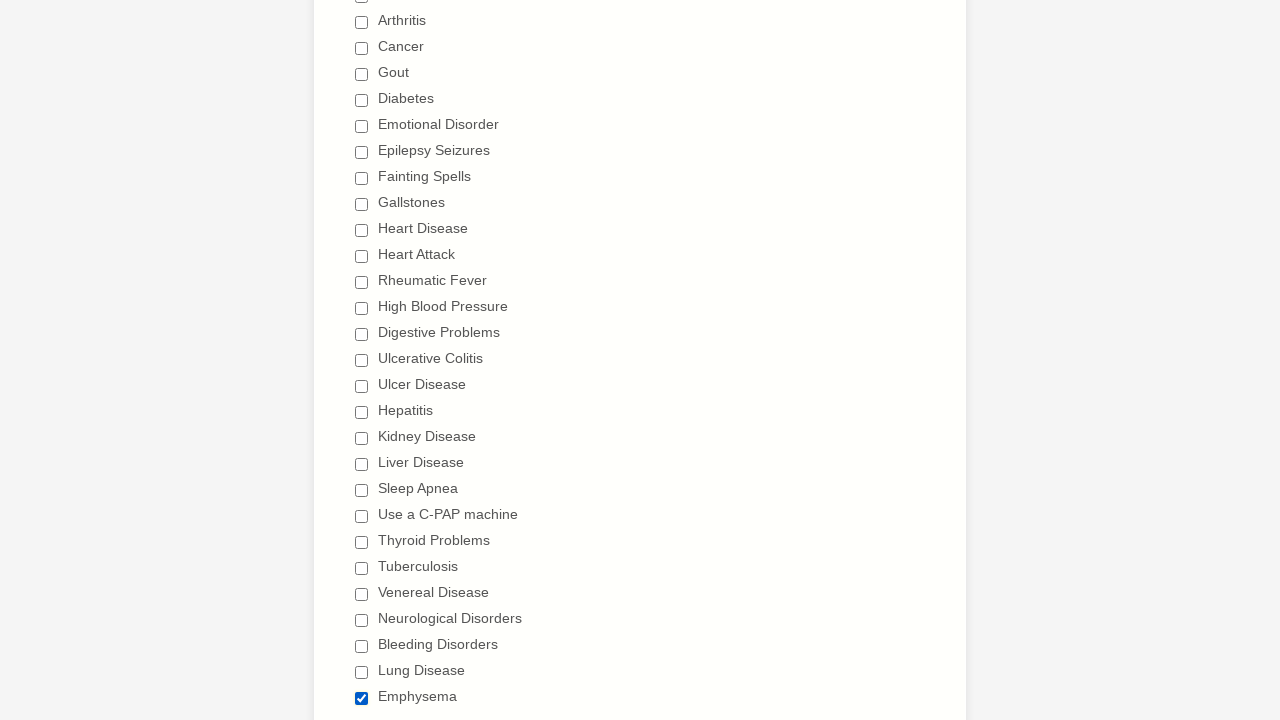

Deselected checkbox 29 of 29 at (362, 698) on input.form-checkbox >> nth=28
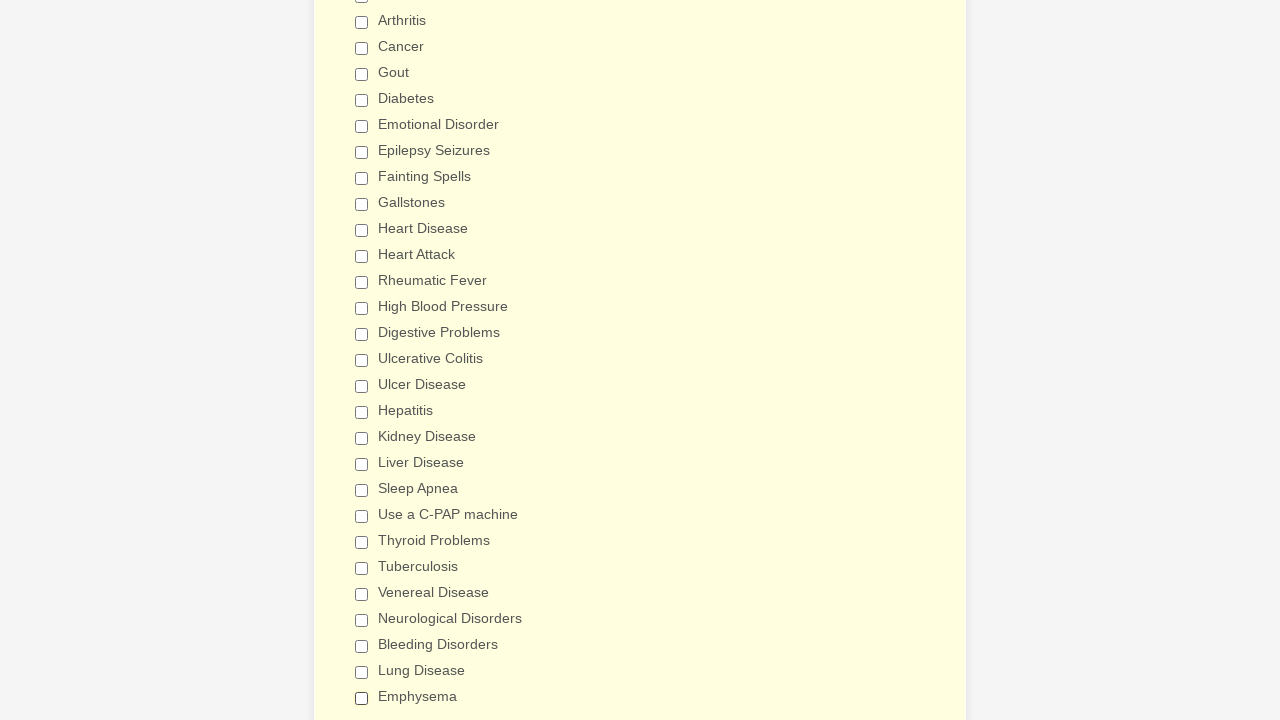

Selected Heart Attack checkbox at (362, 256) on input[value='Heart Attack']
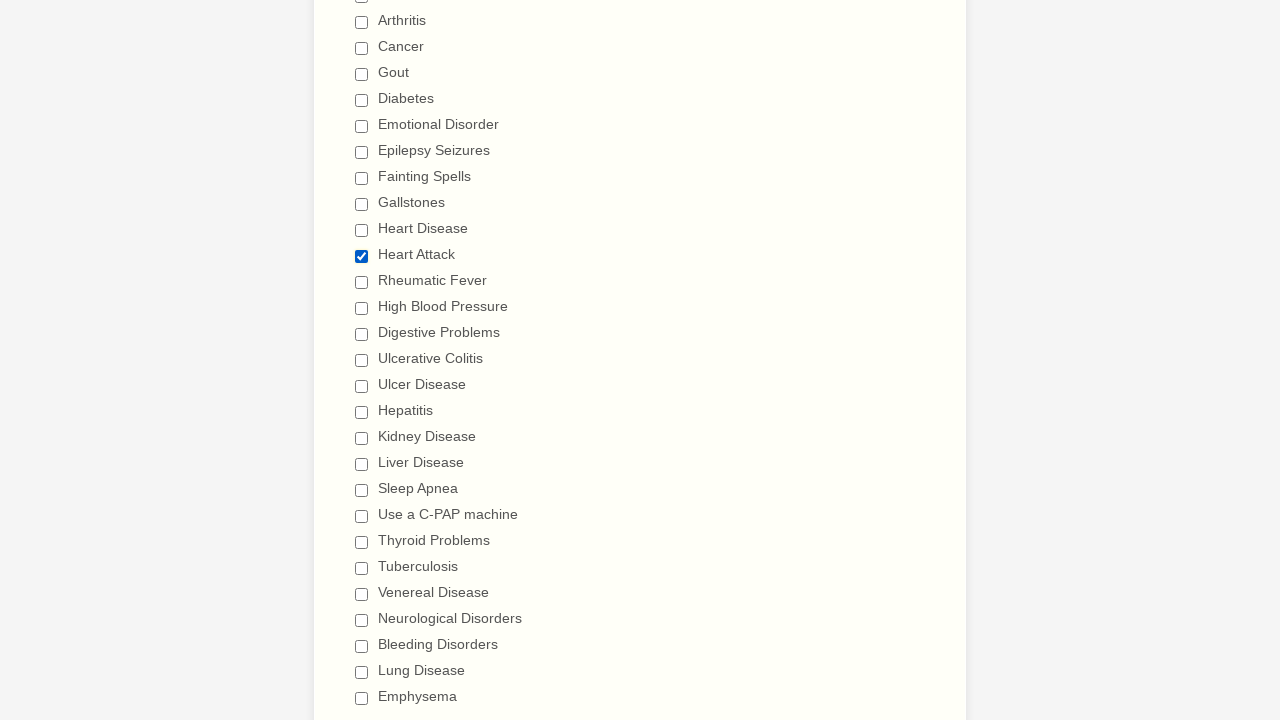

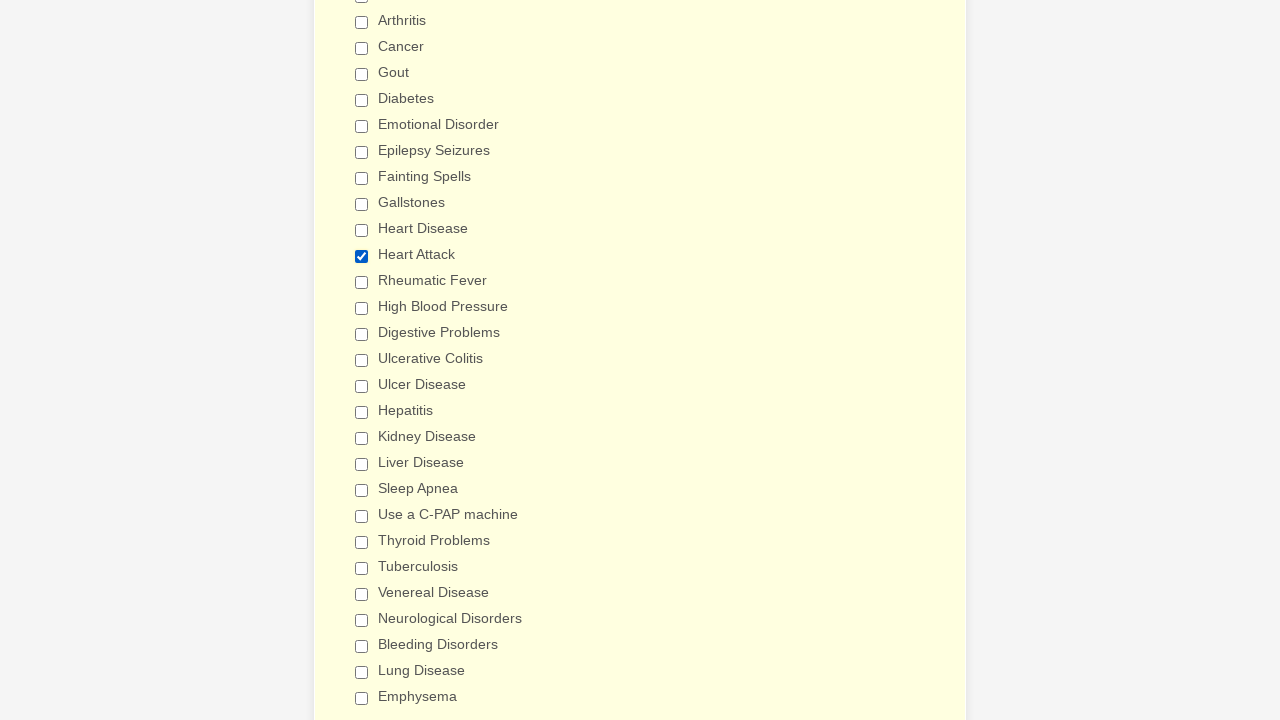